Navigates to the automation practice page and verifies that footer links are present and have valid href attributes

Starting URL: https://rahulshettyacademy.com/AutomationPractice/

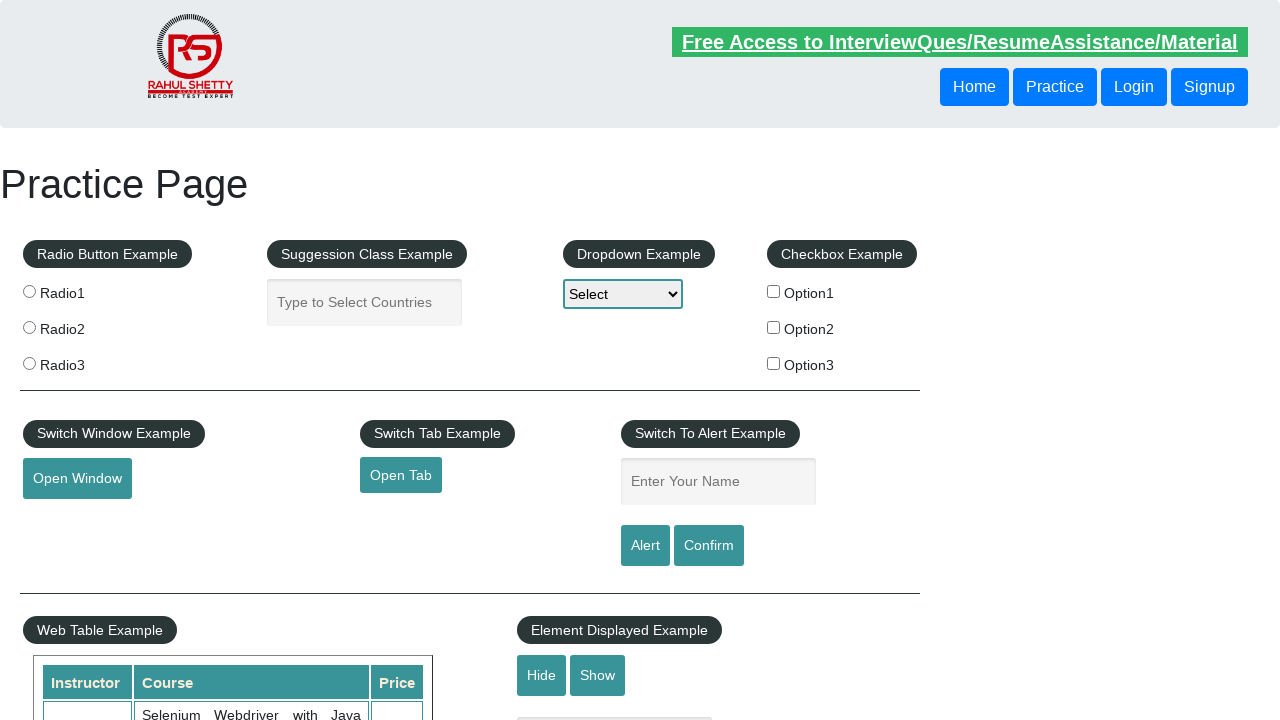

Page loaded with domcontentloaded state
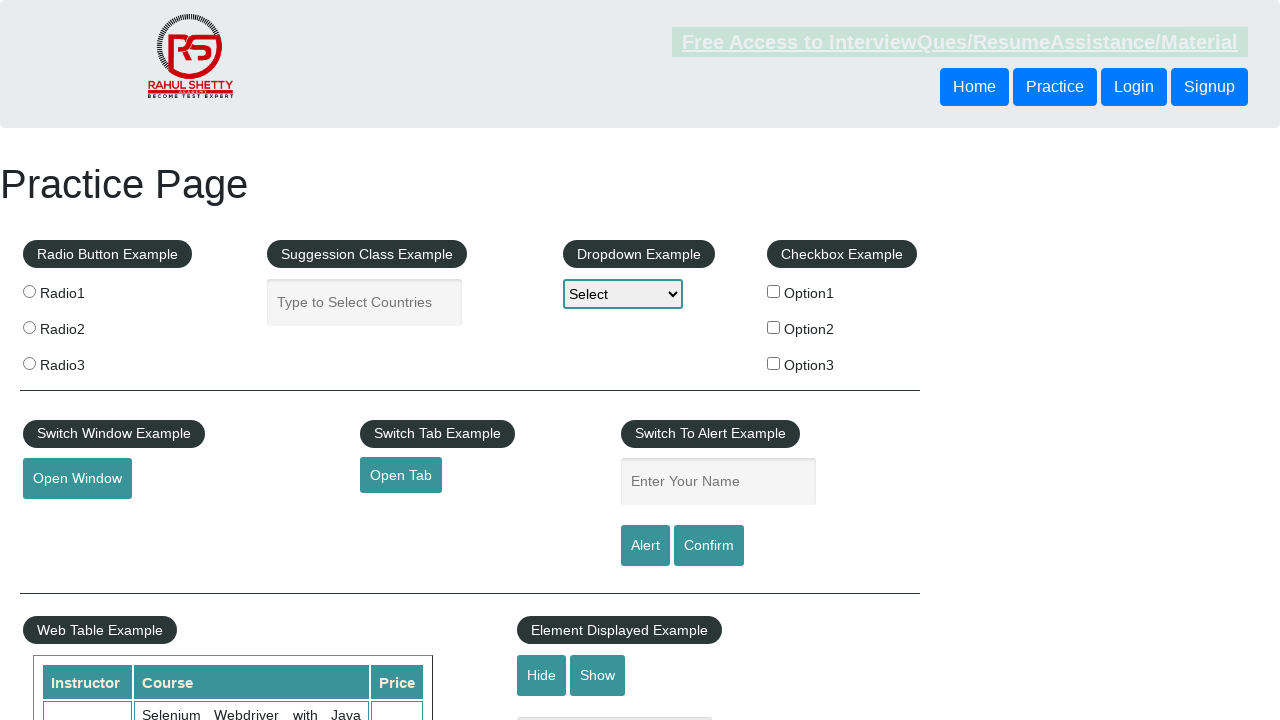

Located all footer links with class 'gf-li'
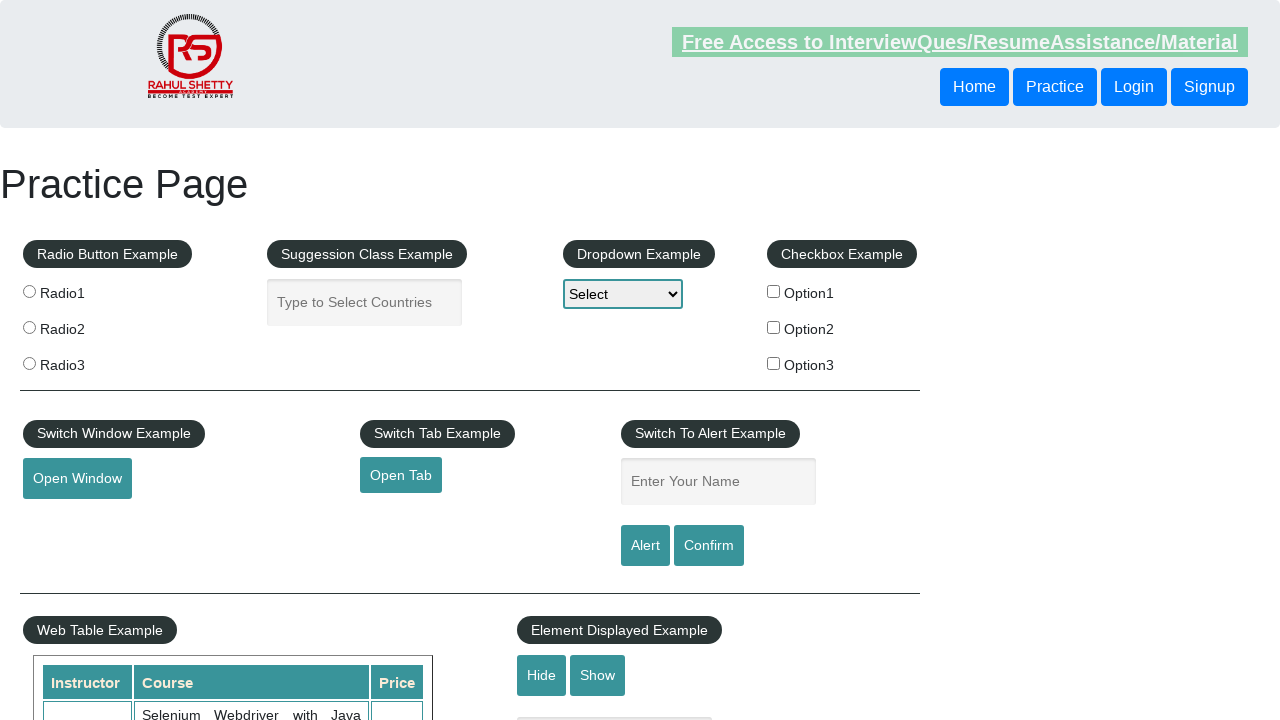

Verified that footer links exist on the page (found 16 links)
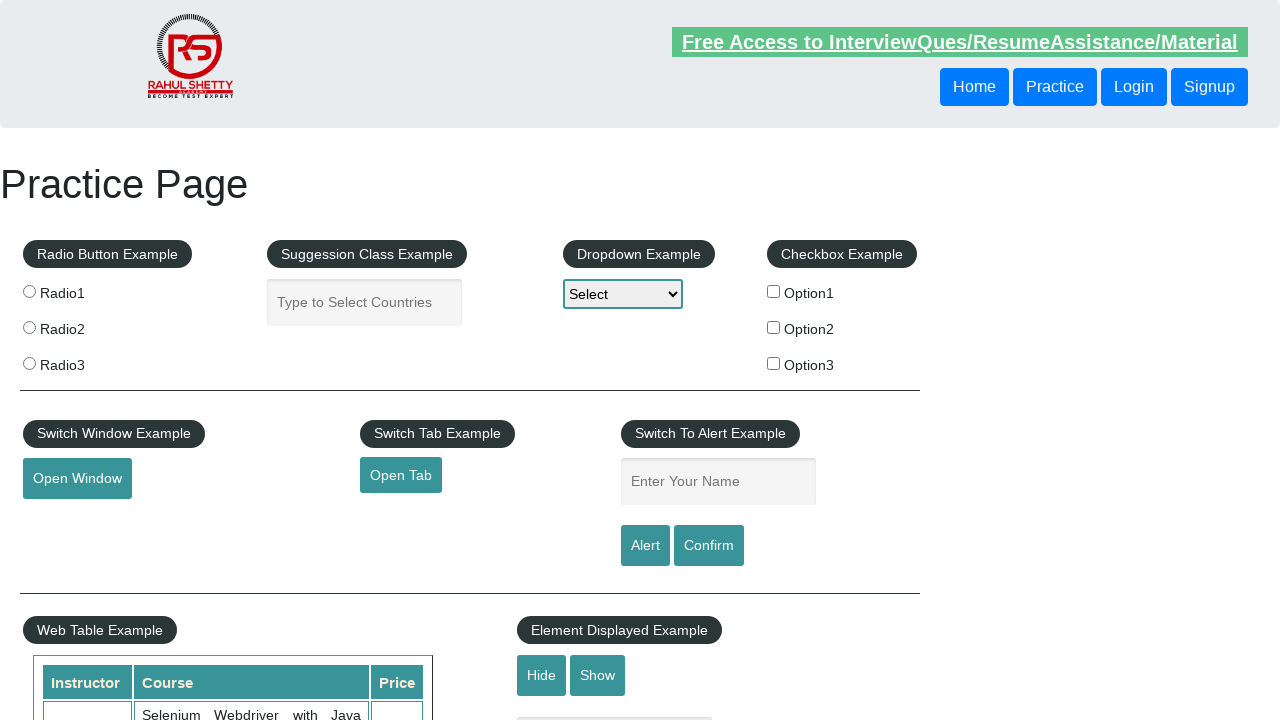

Retrieved href attribute from footer link: http://www.restapitutorial.com/
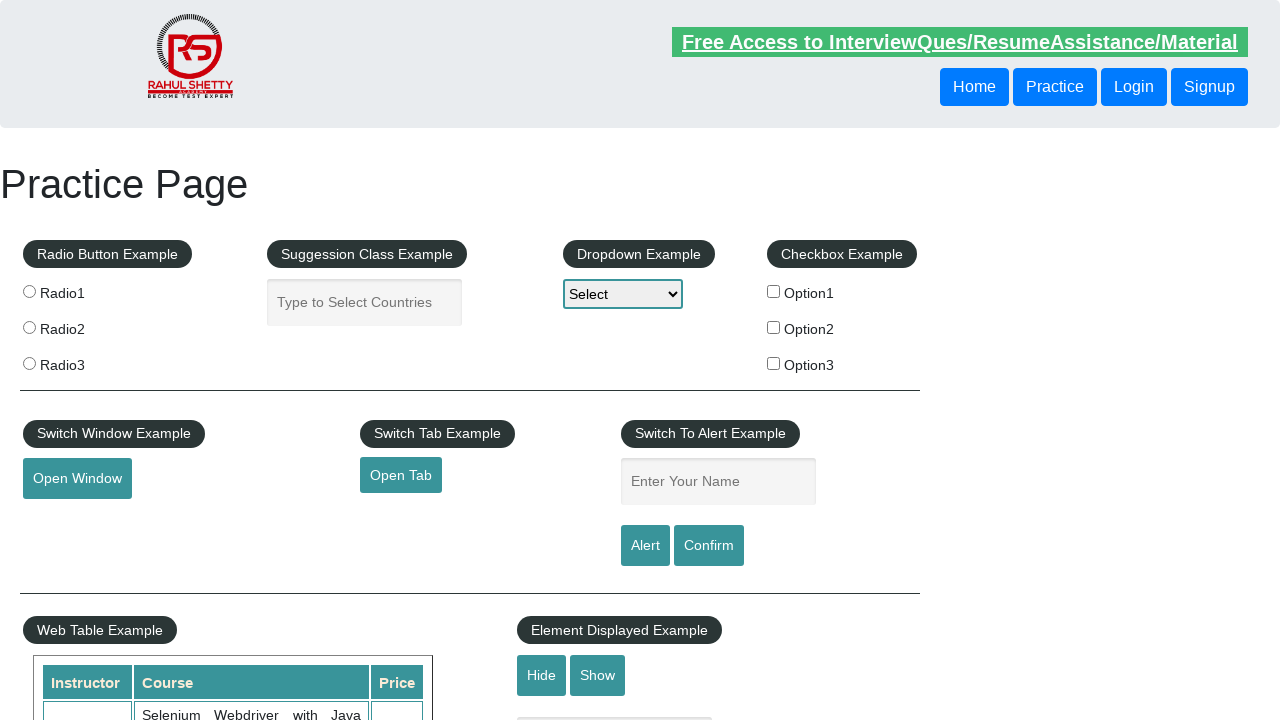

Retrieved text content from footer link: REST API
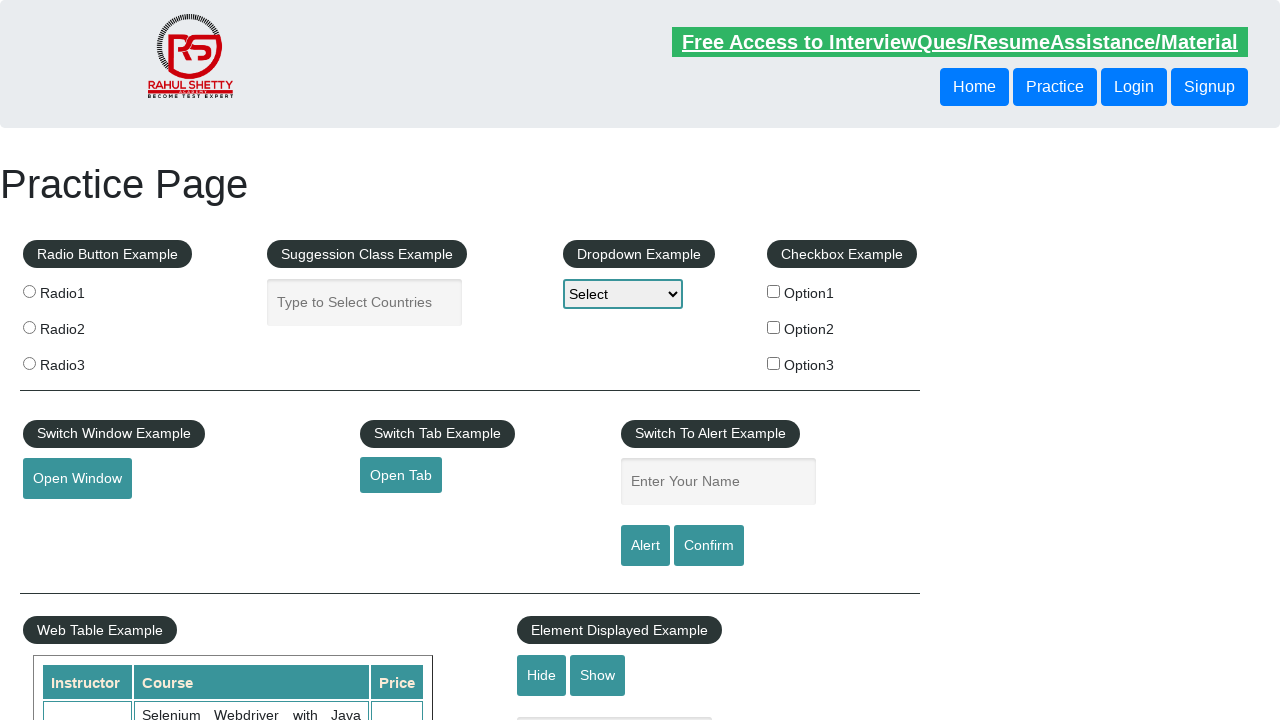

Verified that footer link 'REST API' has a valid href attribute
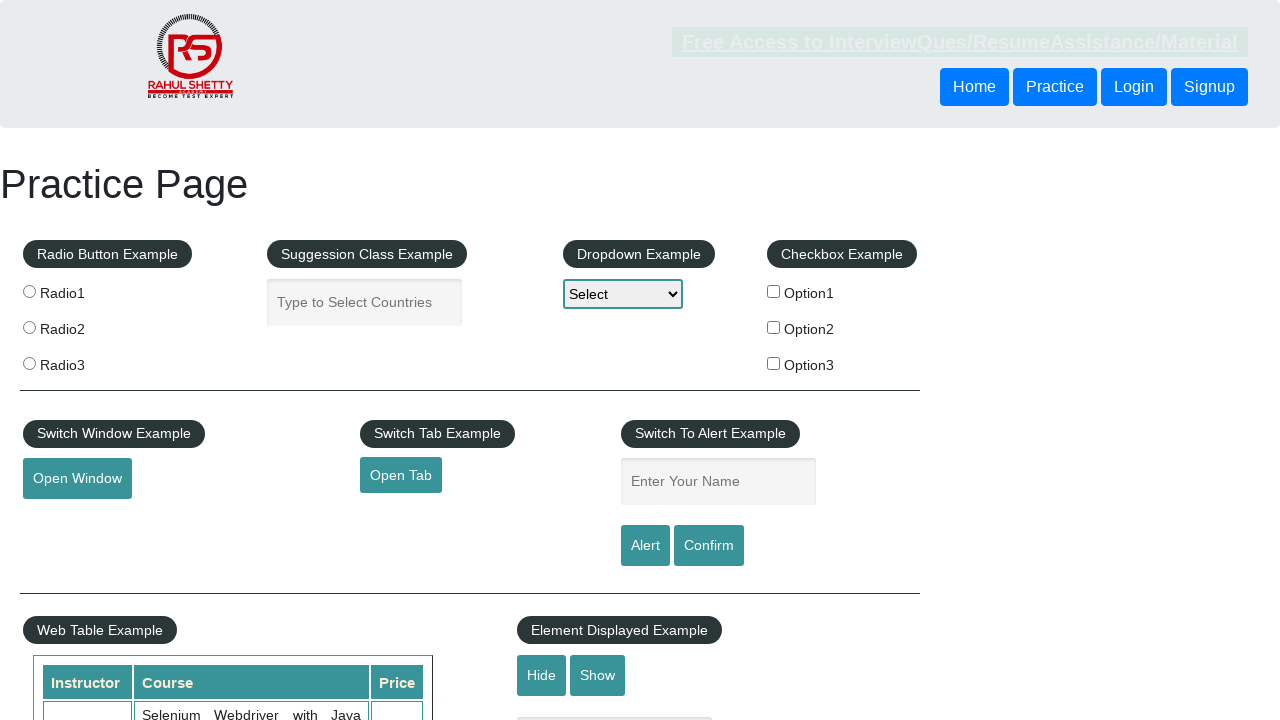

Retrieved href attribute from footer link: https://www.soapui.org/
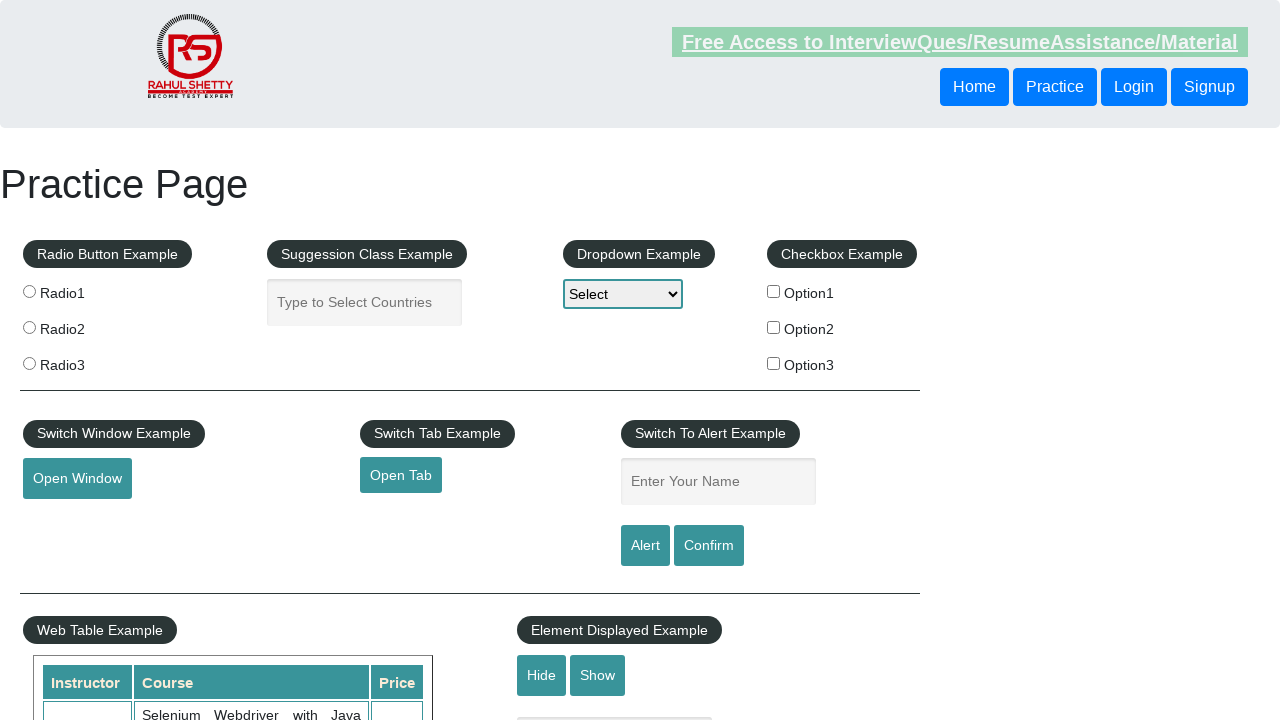

Retrieved text content from footer link: SoapUI
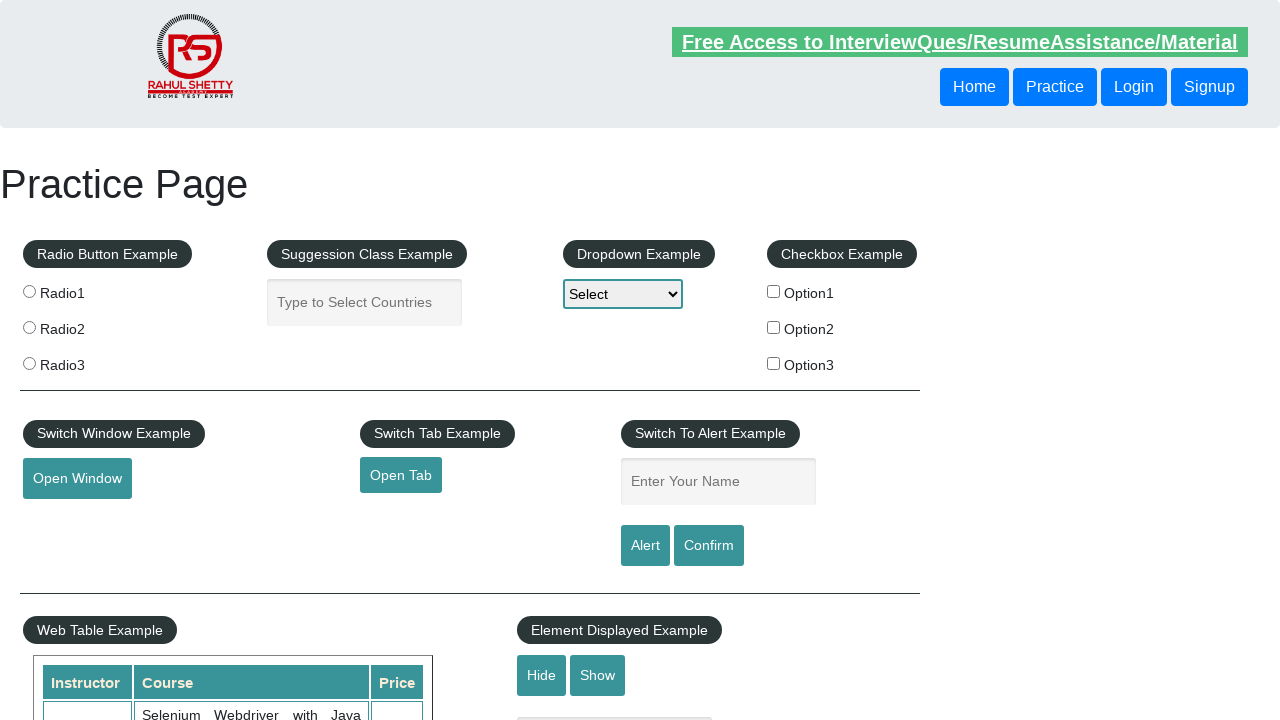

Verified that footer link 'SoapUI' has a valid href attribute
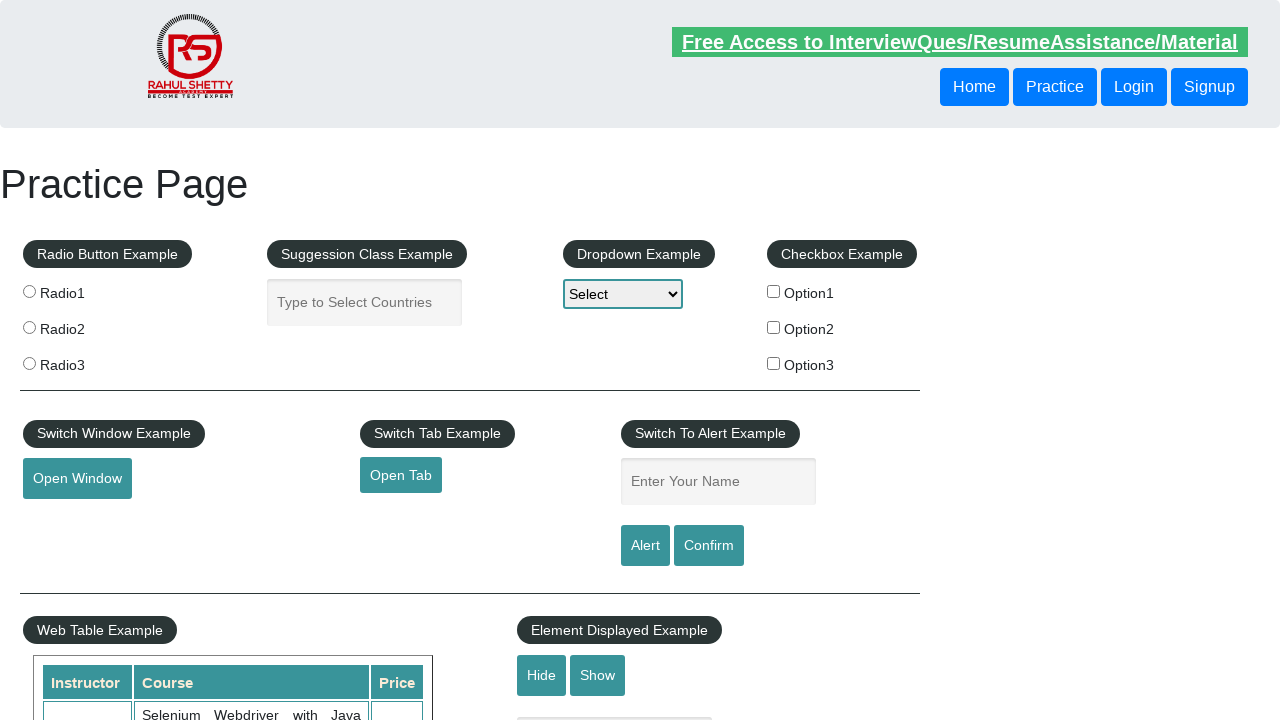

Retrieved href attribute from footer link: https://courses.rahulshettyacademy.com/p/appium-tutorial
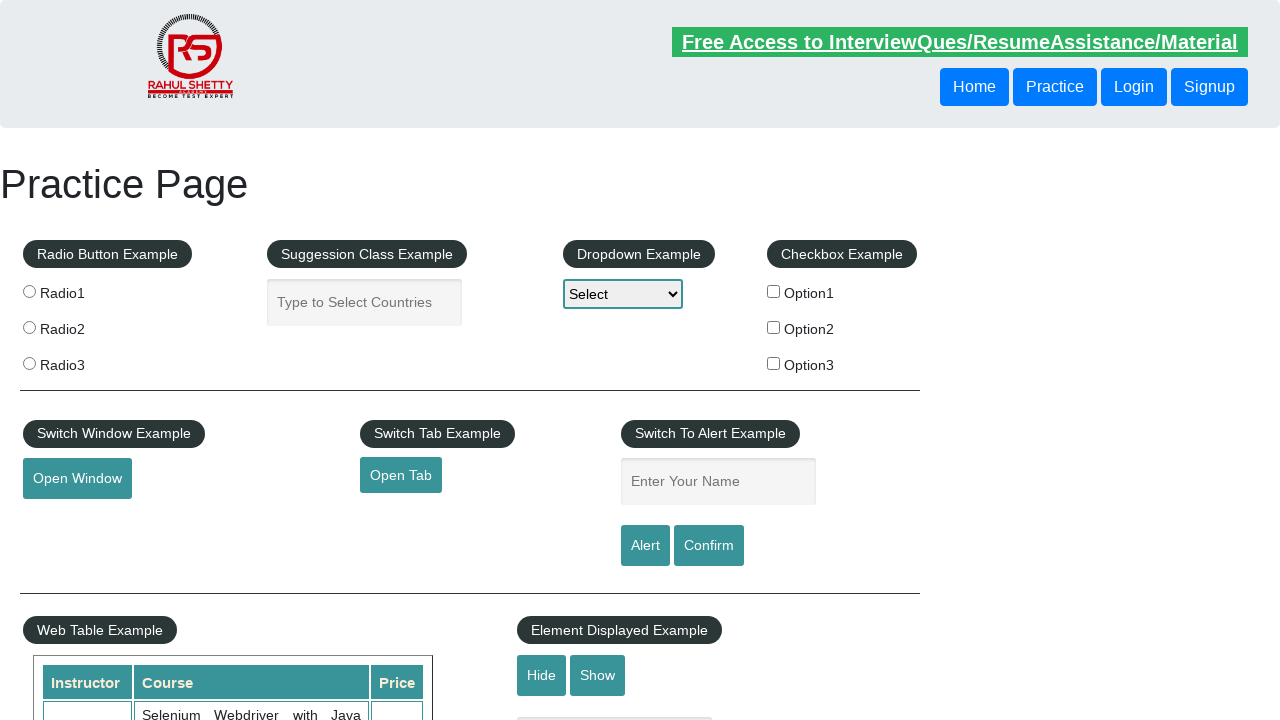

Retrieved text content from footer link: Appium
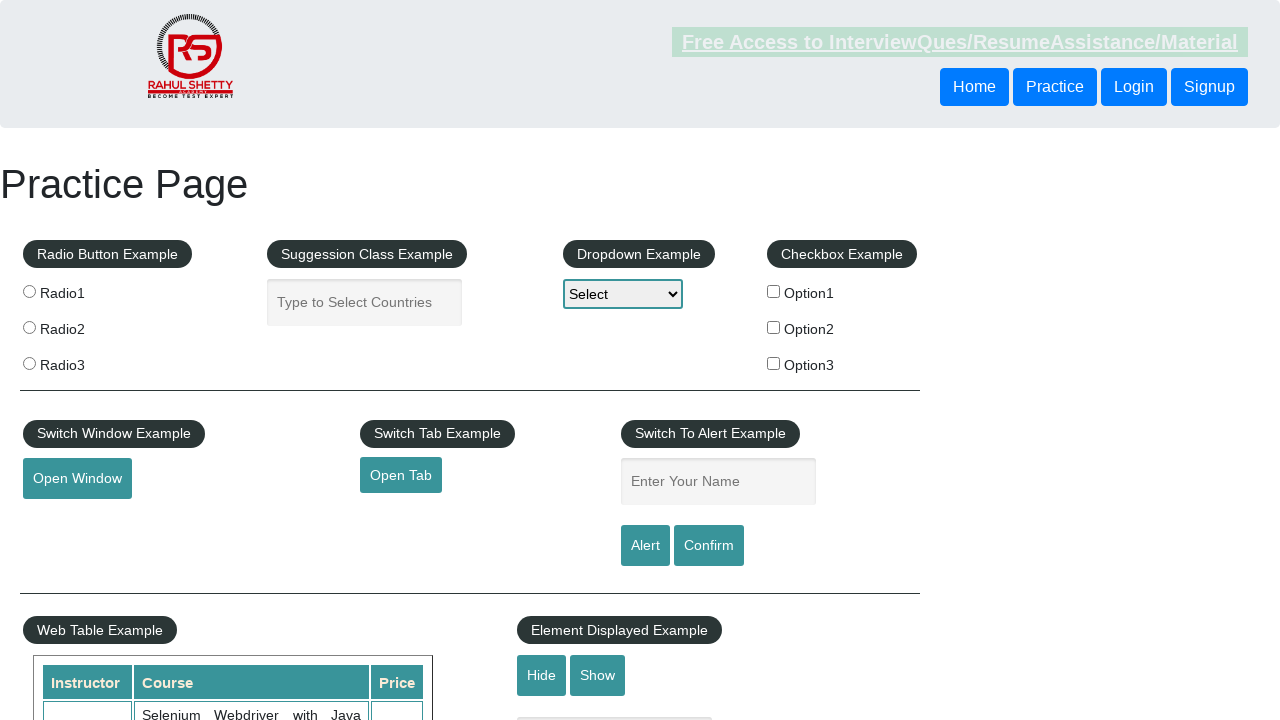

Verified that footer link 'Appium' has a valid href attribute
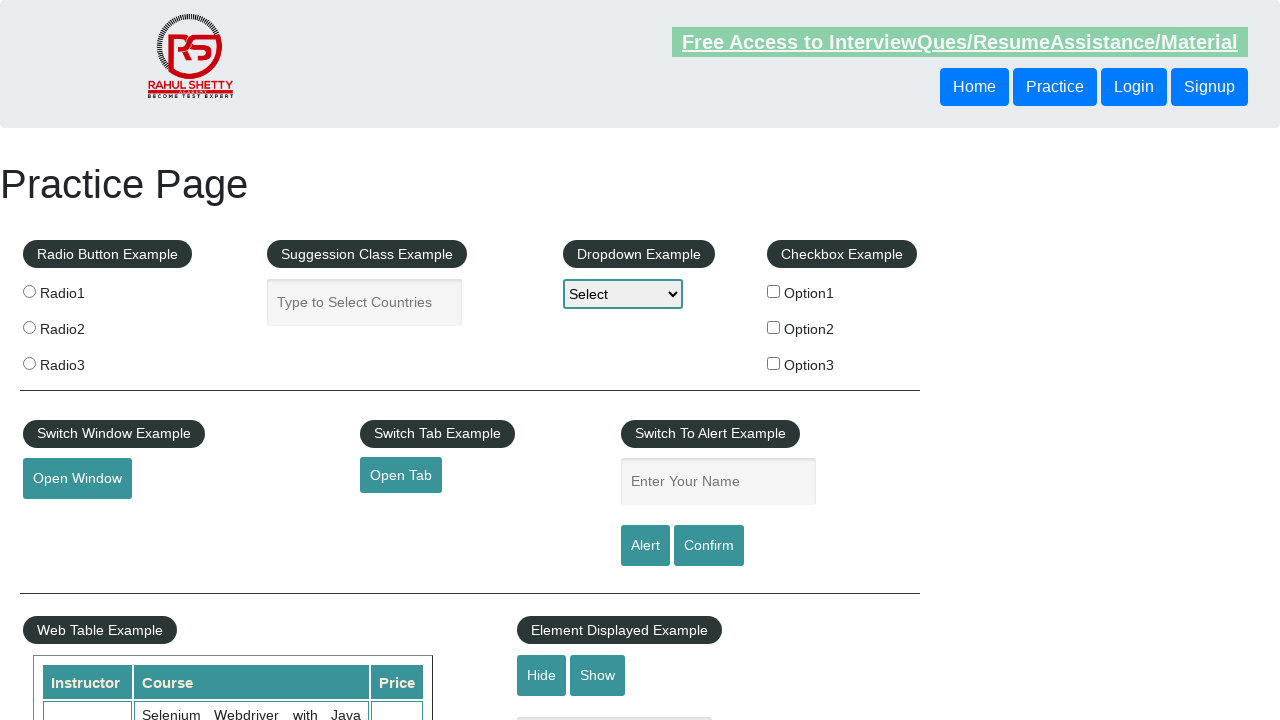

Retrieved href attribute from footer link: https://jmeter.apache.org/
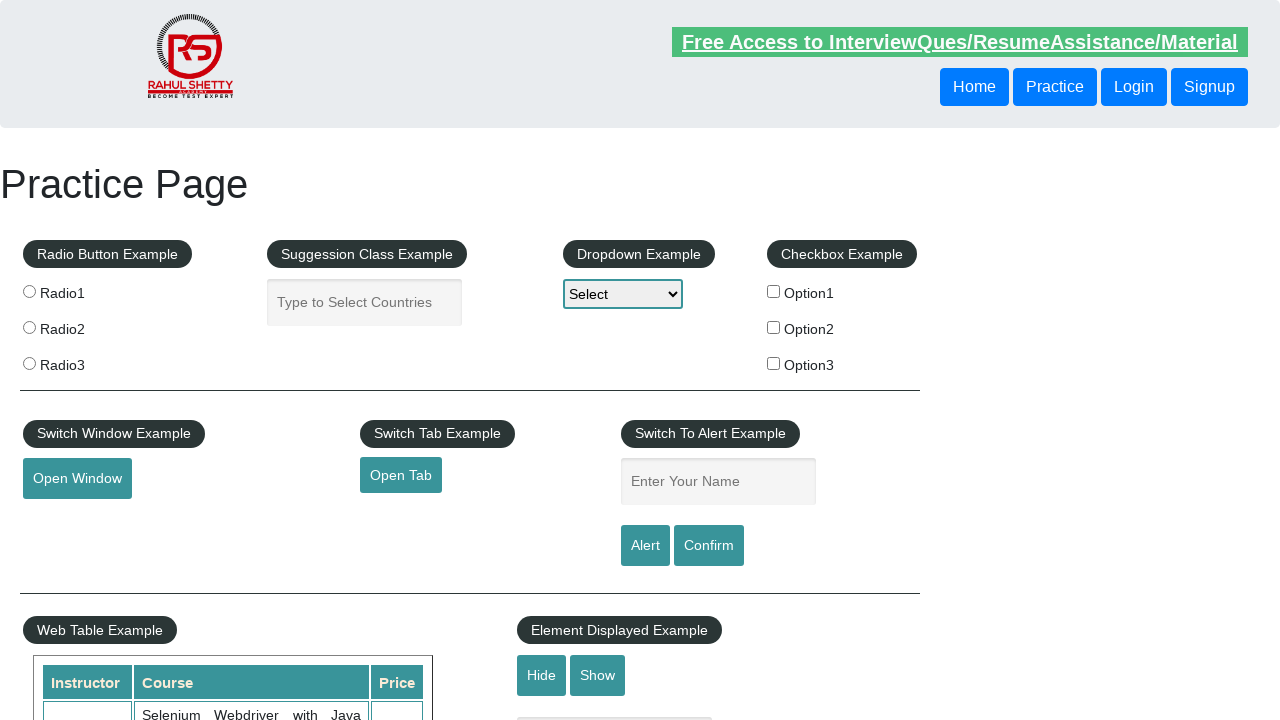

Retrieved text content from footer link: JMeter
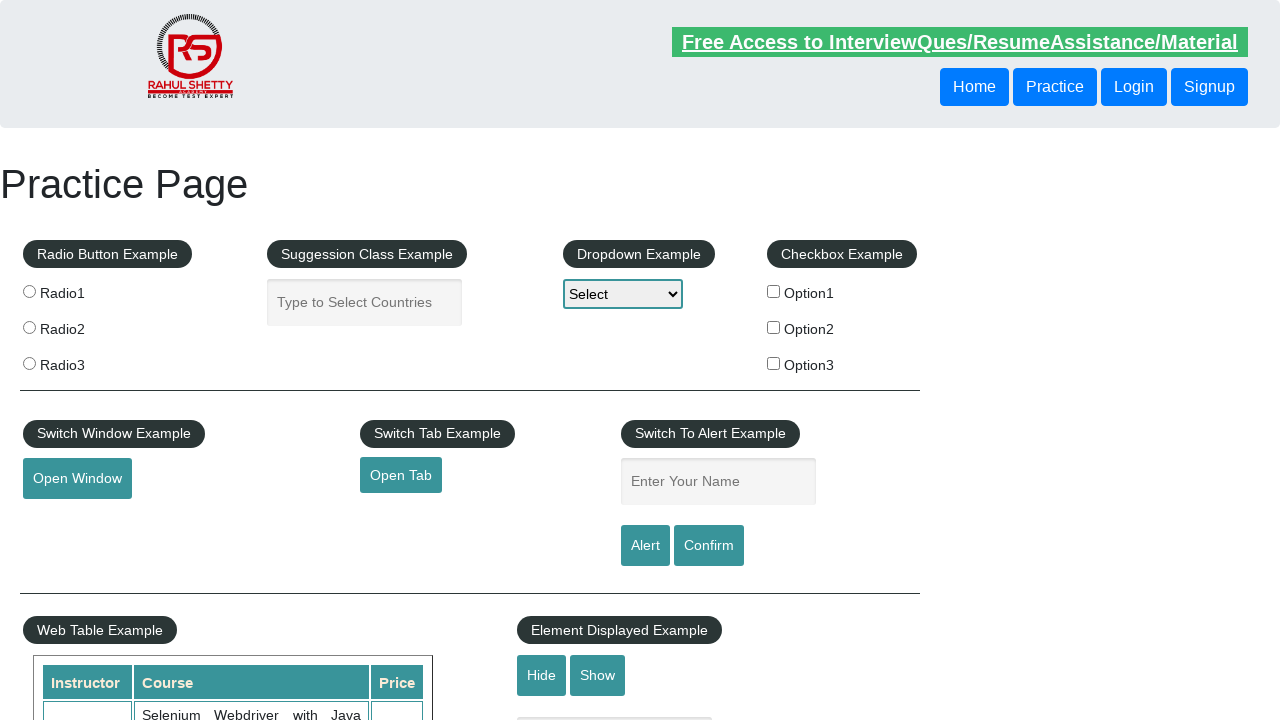

Verified that footer link 'JMeter' has a valid href attribute
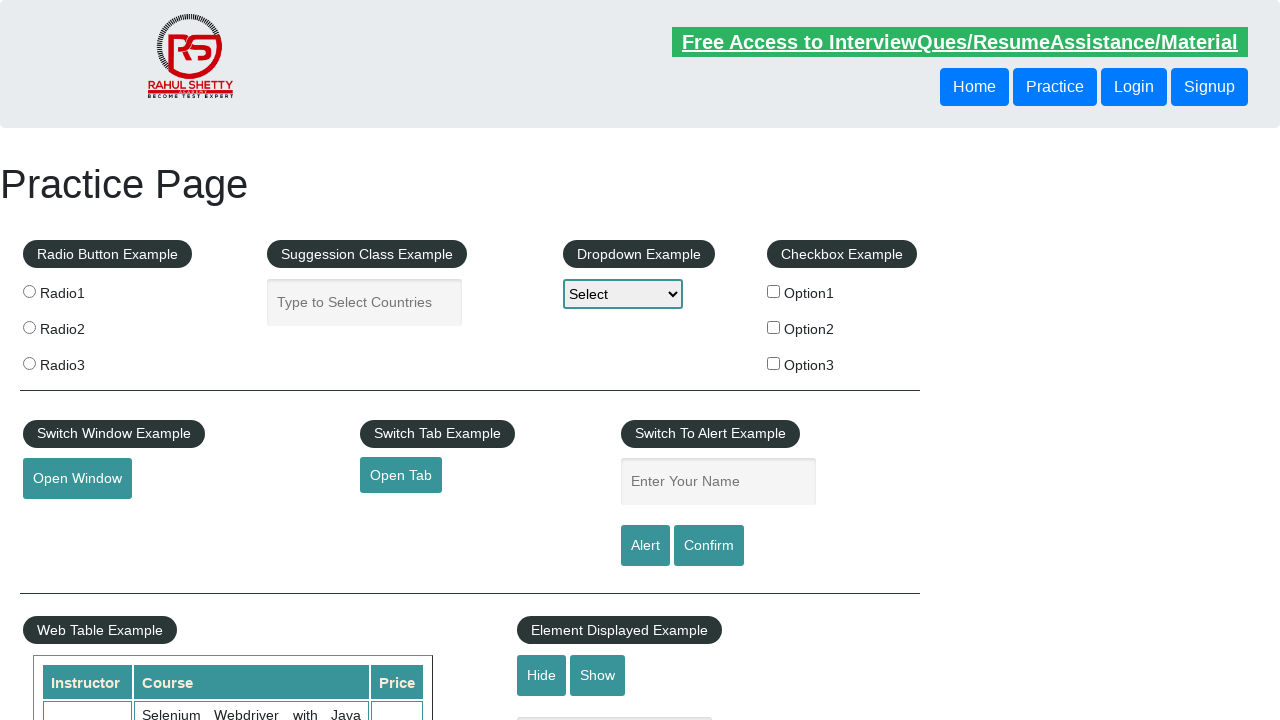

Retrieved href attribute from footer link: https://rahulshettyacademy.com/brokenlink
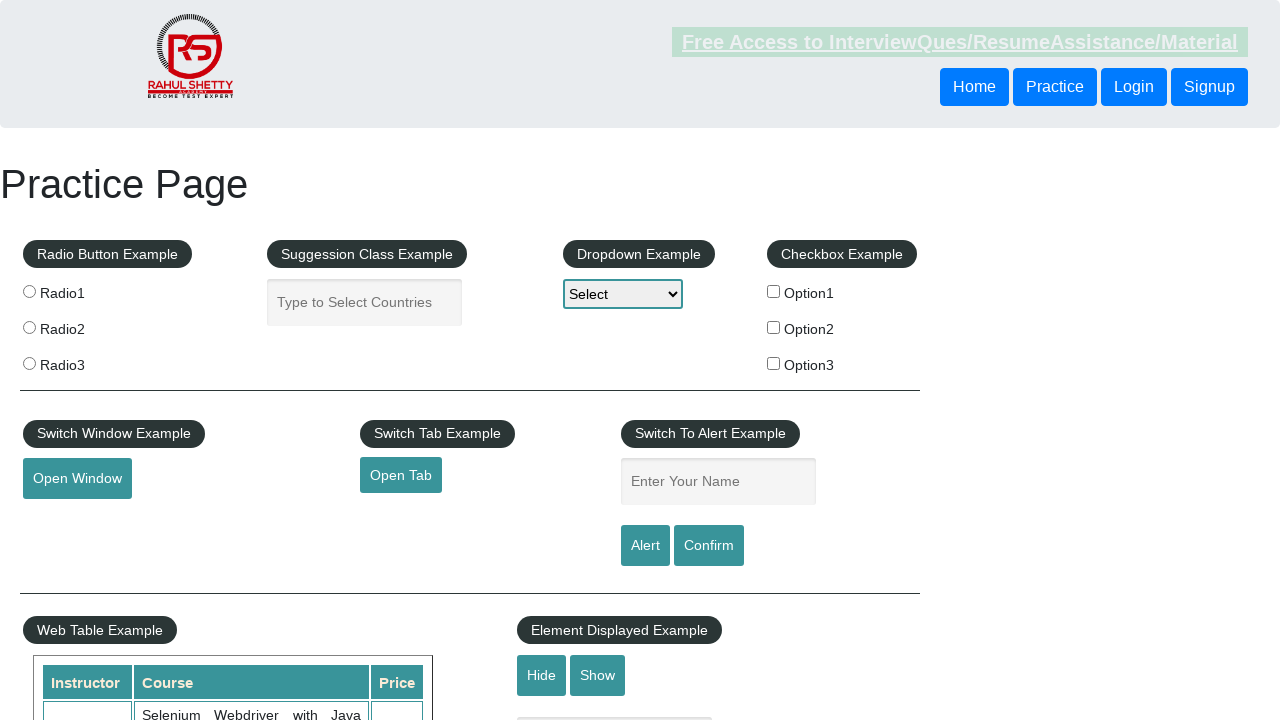

Retrieved text content from footer link: Broken Link
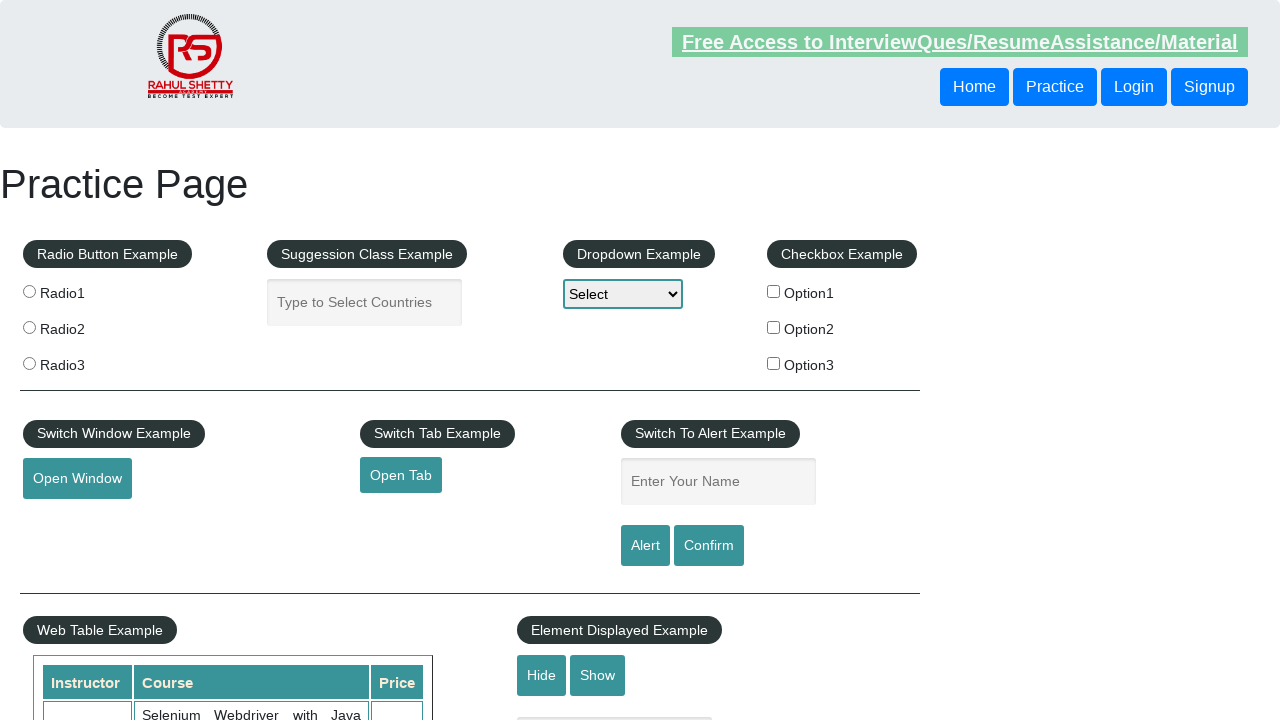

Verified that footer link 'Broken Link' has a valid href attribute
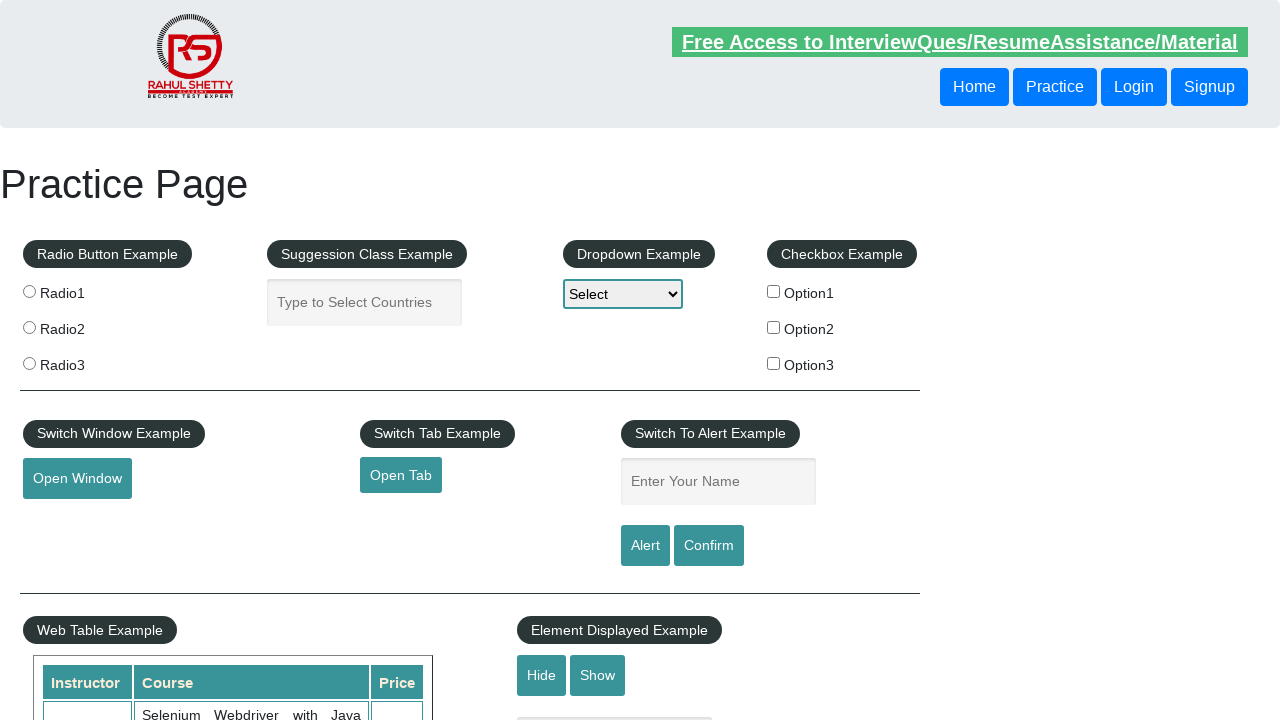

Retrieved href attribute from footer link: #
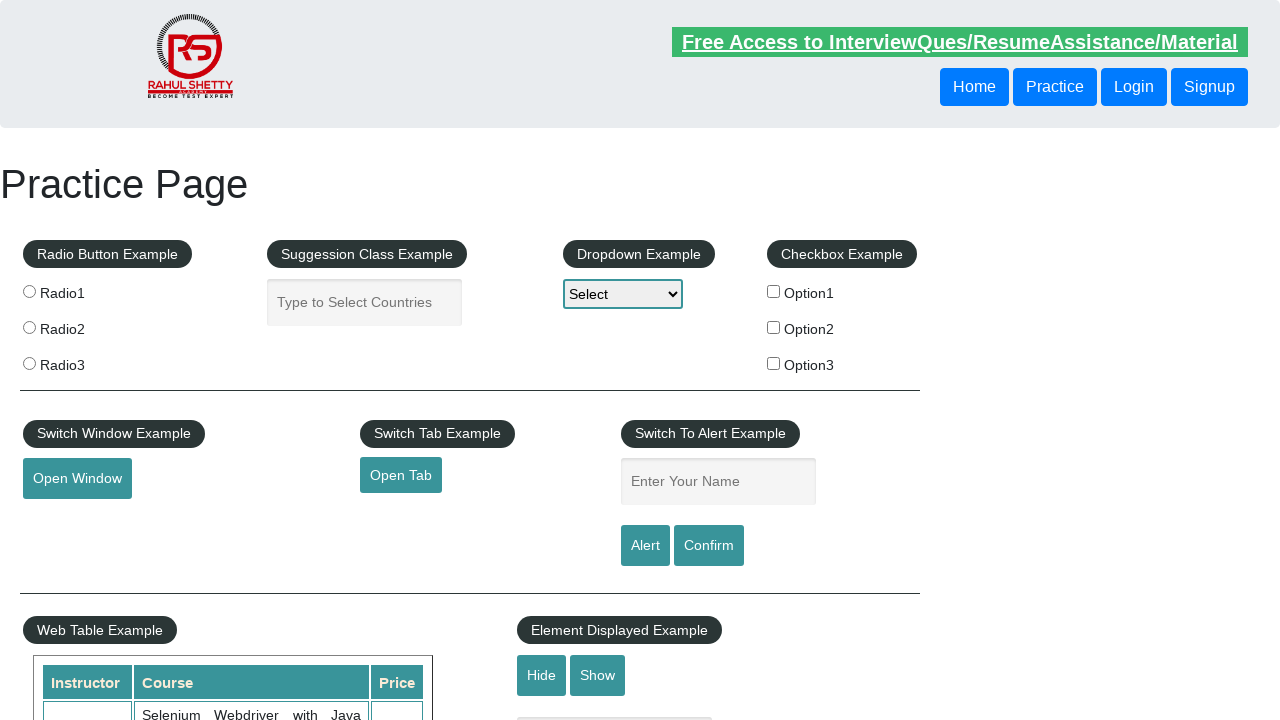

Retrieved text content from footer link: Dummy Content for Testing.
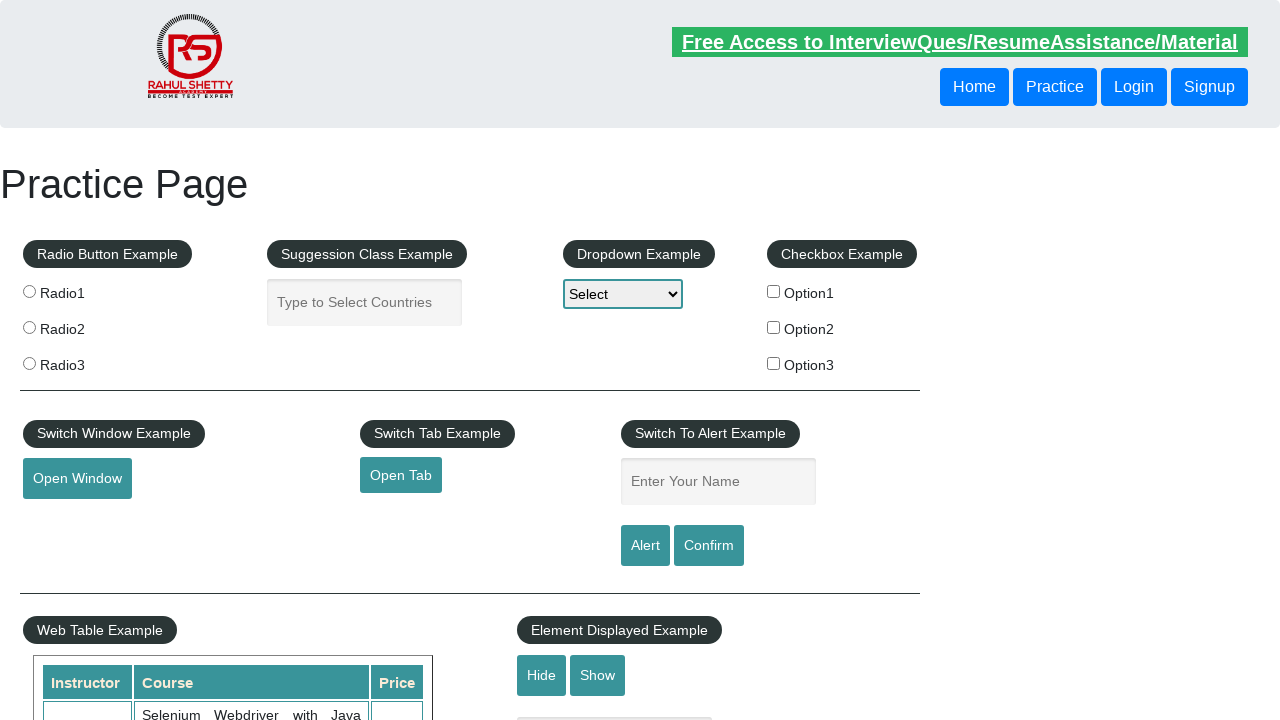

Verified that footer link 'Dummy Content for Testing.' has a valid href attribute
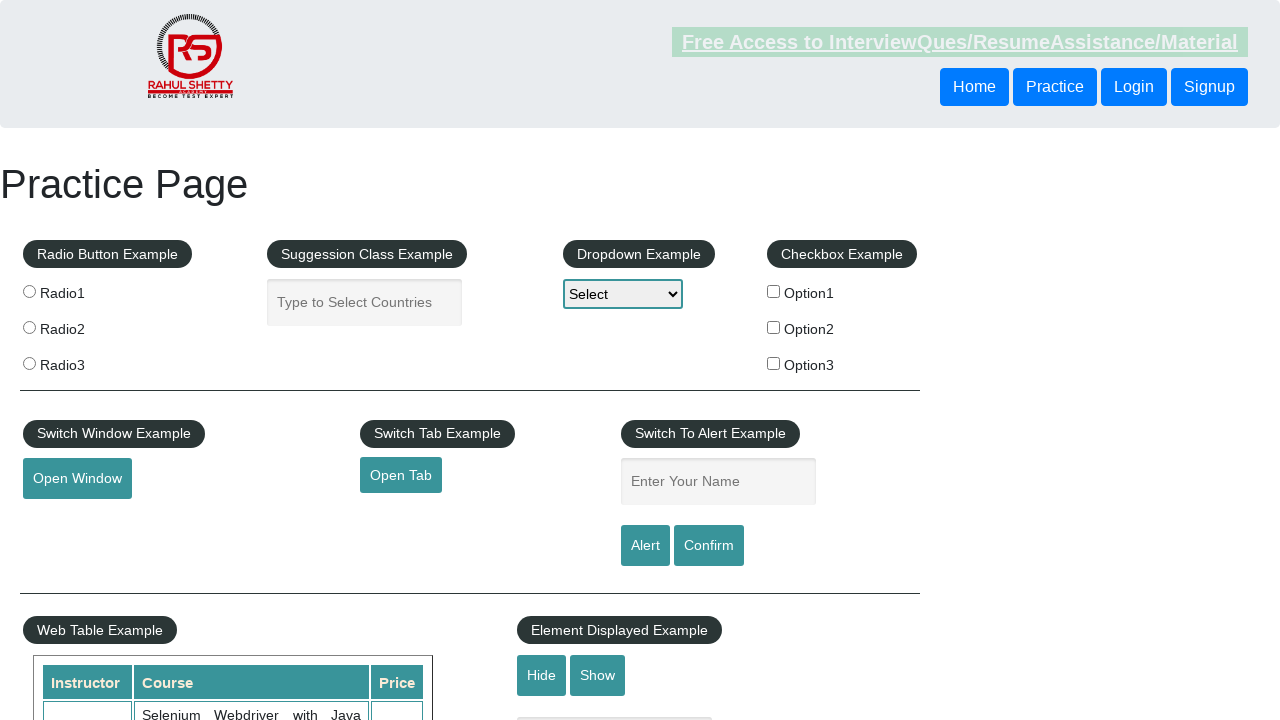

Retrieved href attribute from footer link: #
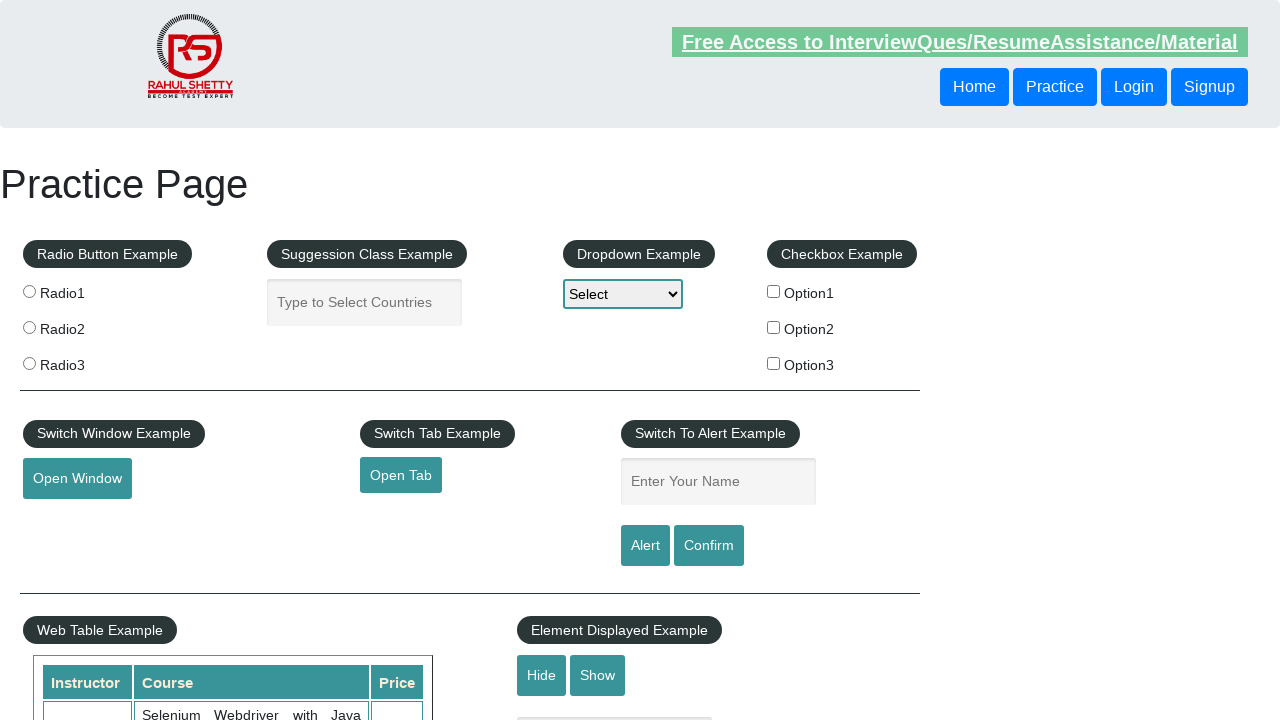

Retrieved text content from footer link: Dummy Content for Testing.
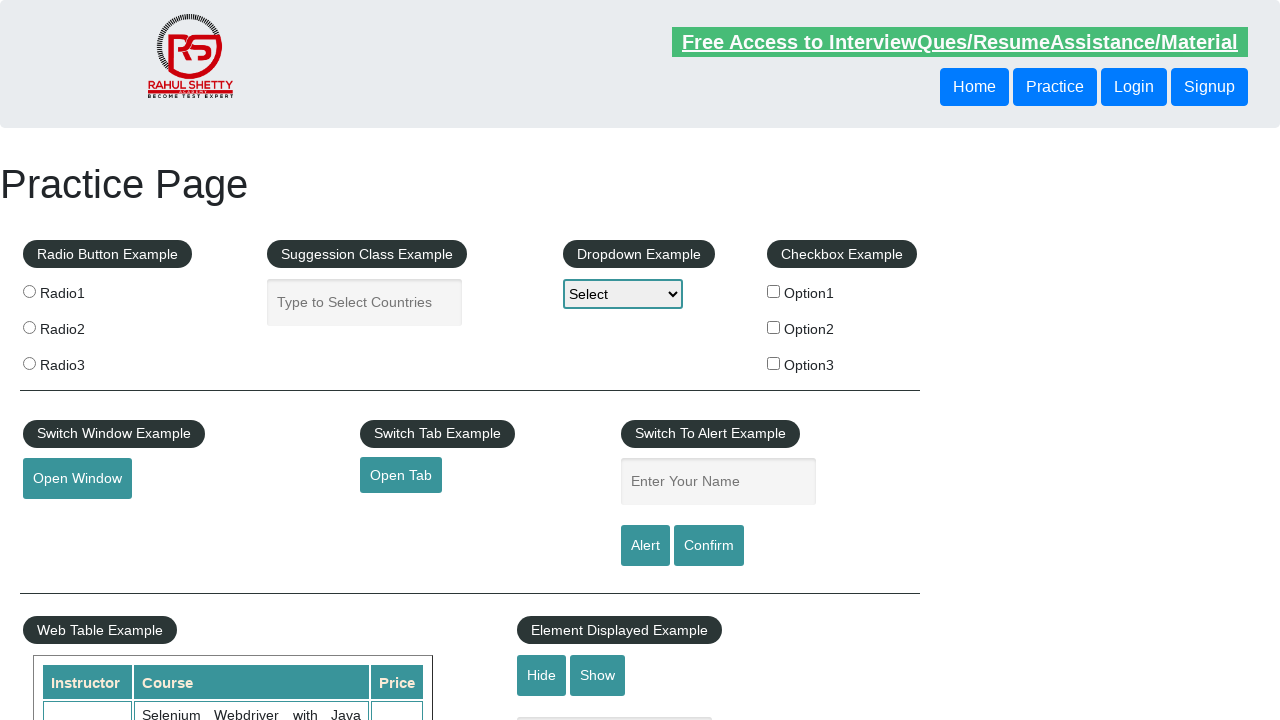

Verified that footer link 'Dummy Content for Testing.' has a valid href attribute
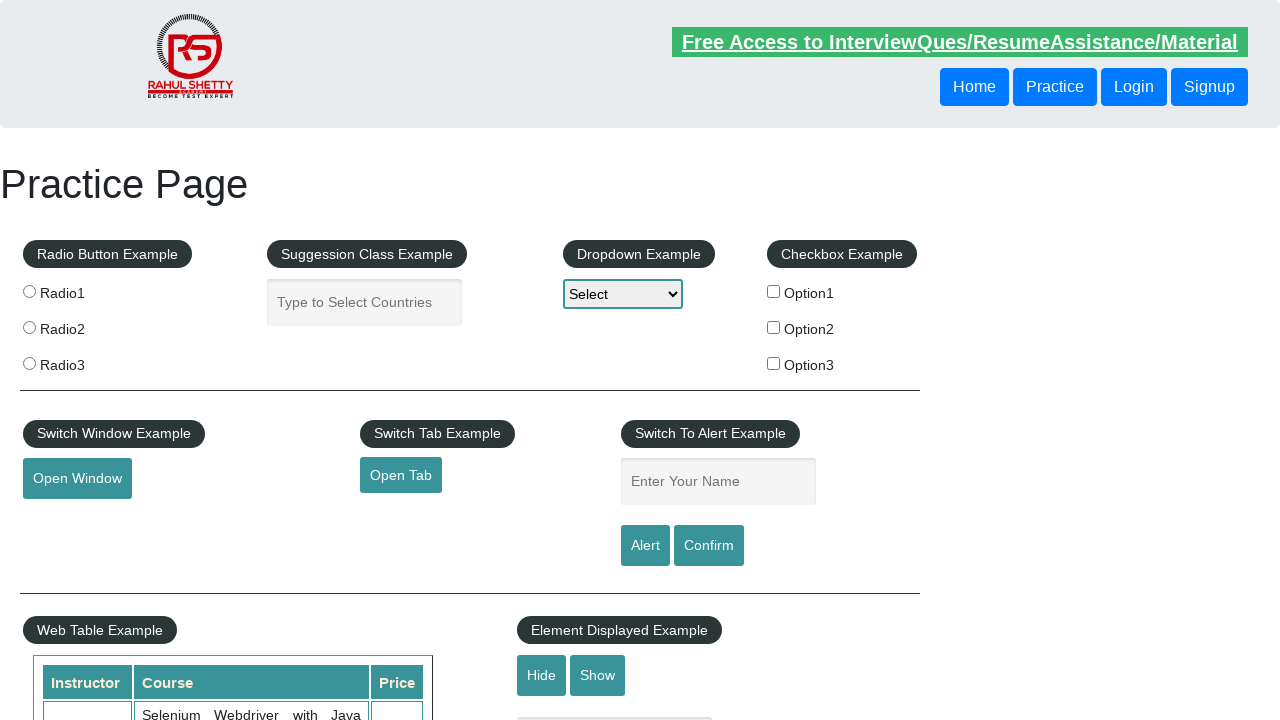

Retrieved href attribute from footer link: #
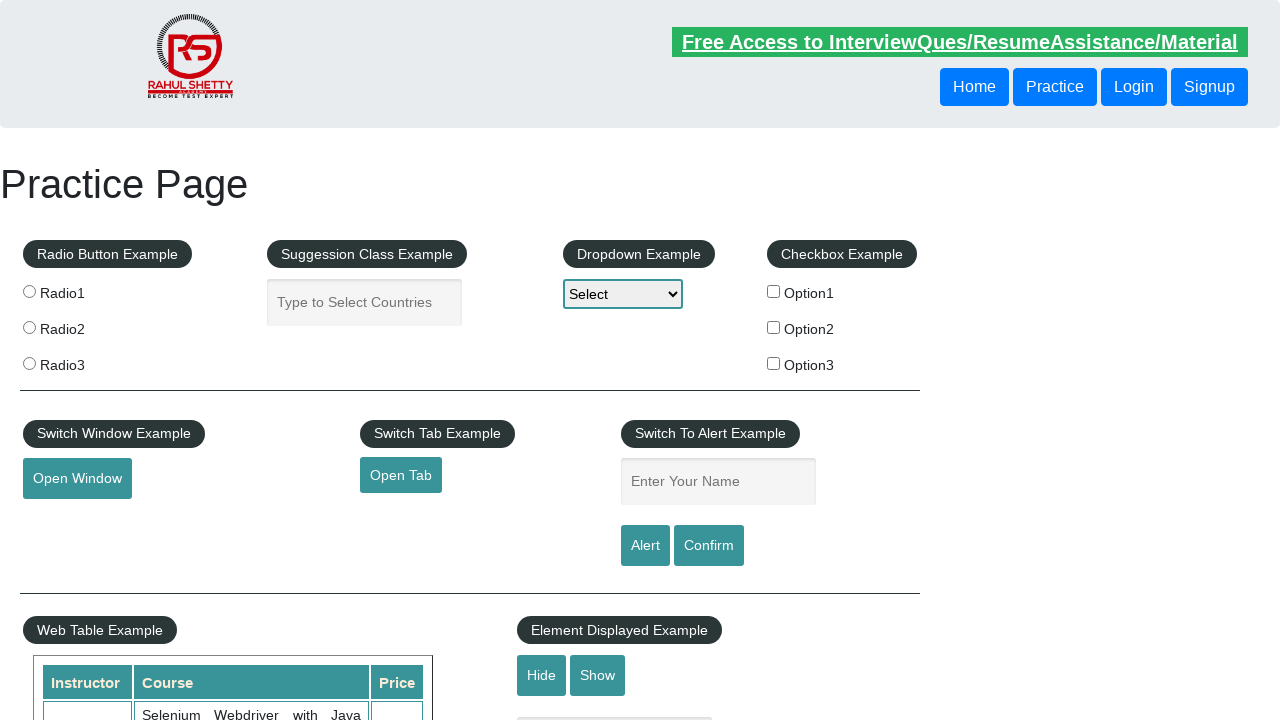

Retrieved text content from footer link: Dummy Content for Testing.
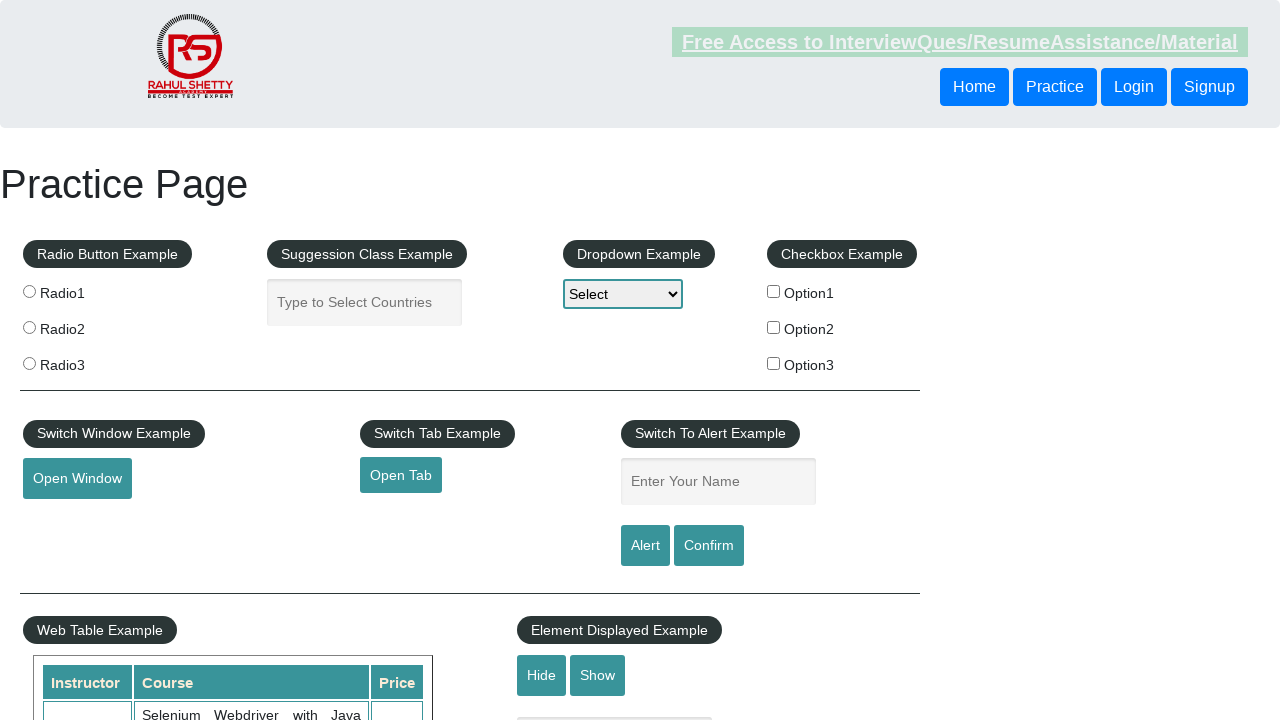

Verified that footer link 'Dummy Content for Testing.' has a valid href attribute
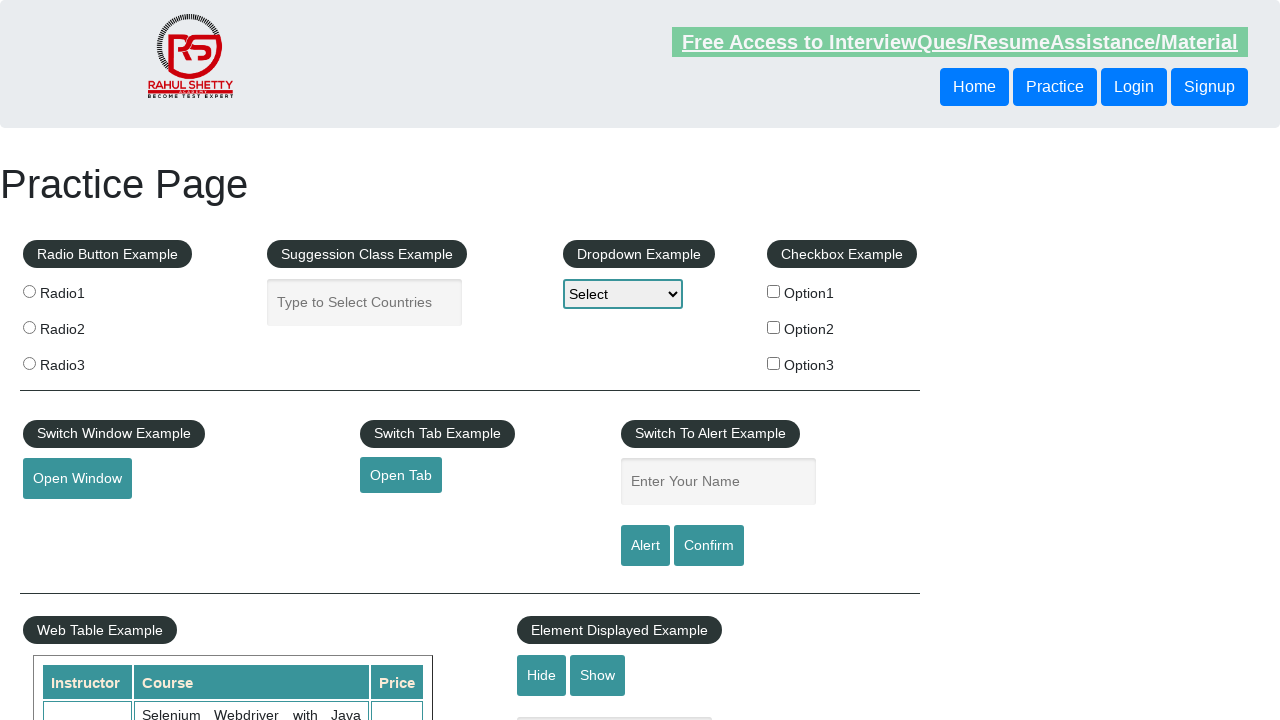

Retrieved href attribute from footer link: #
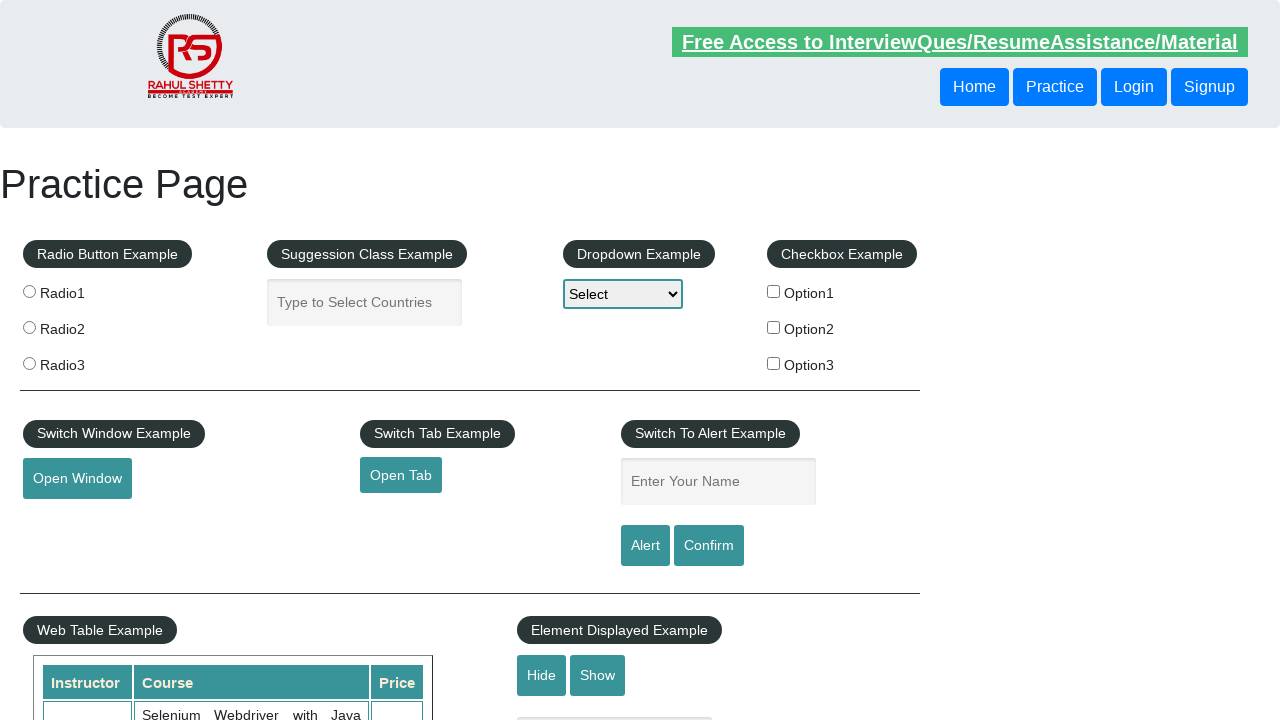

Retrieved text content from footer link: Dummy Content for Testing.
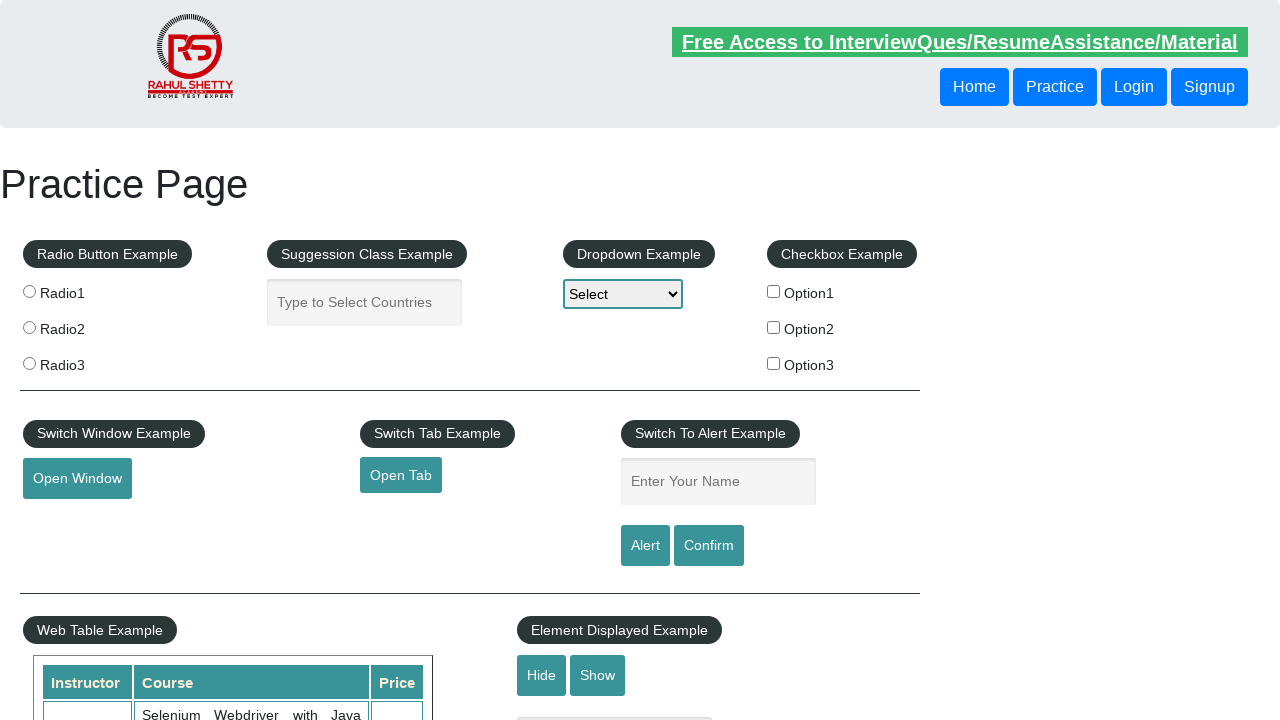

Verified that footer link 'Dummy Content for Testing.' has a valid href attribute
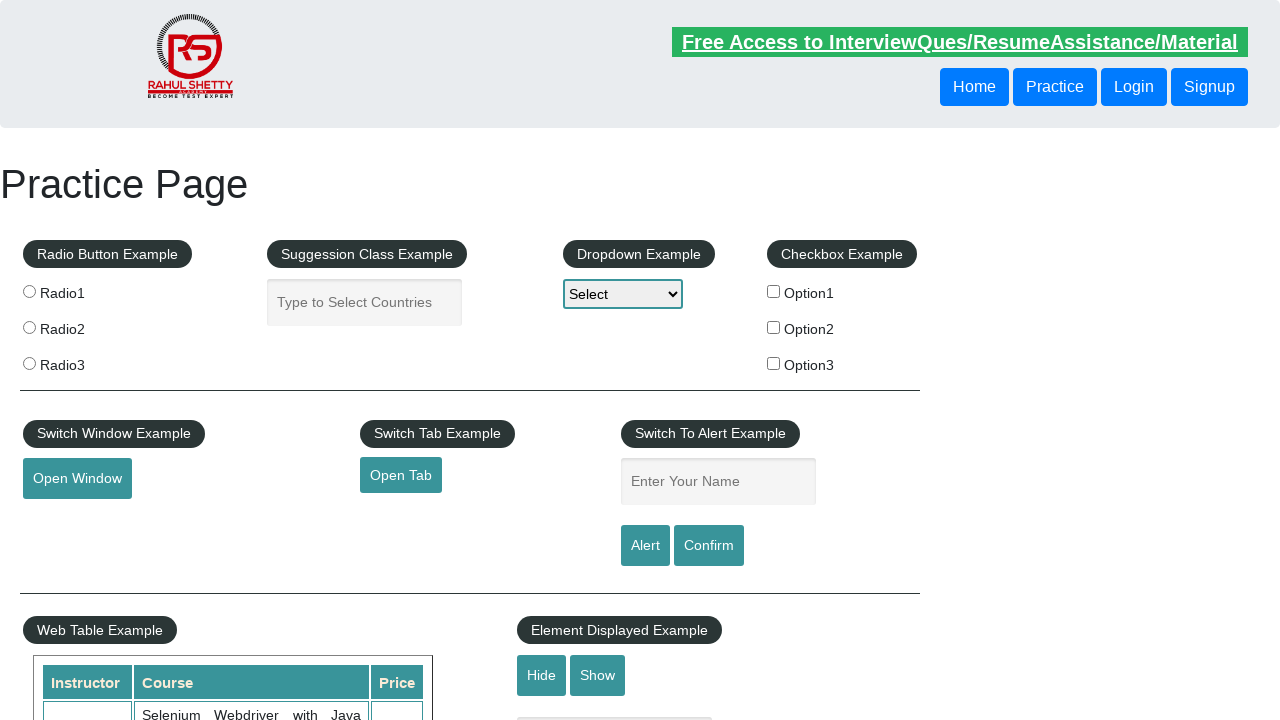

Retrieved href attribute from footer link: #
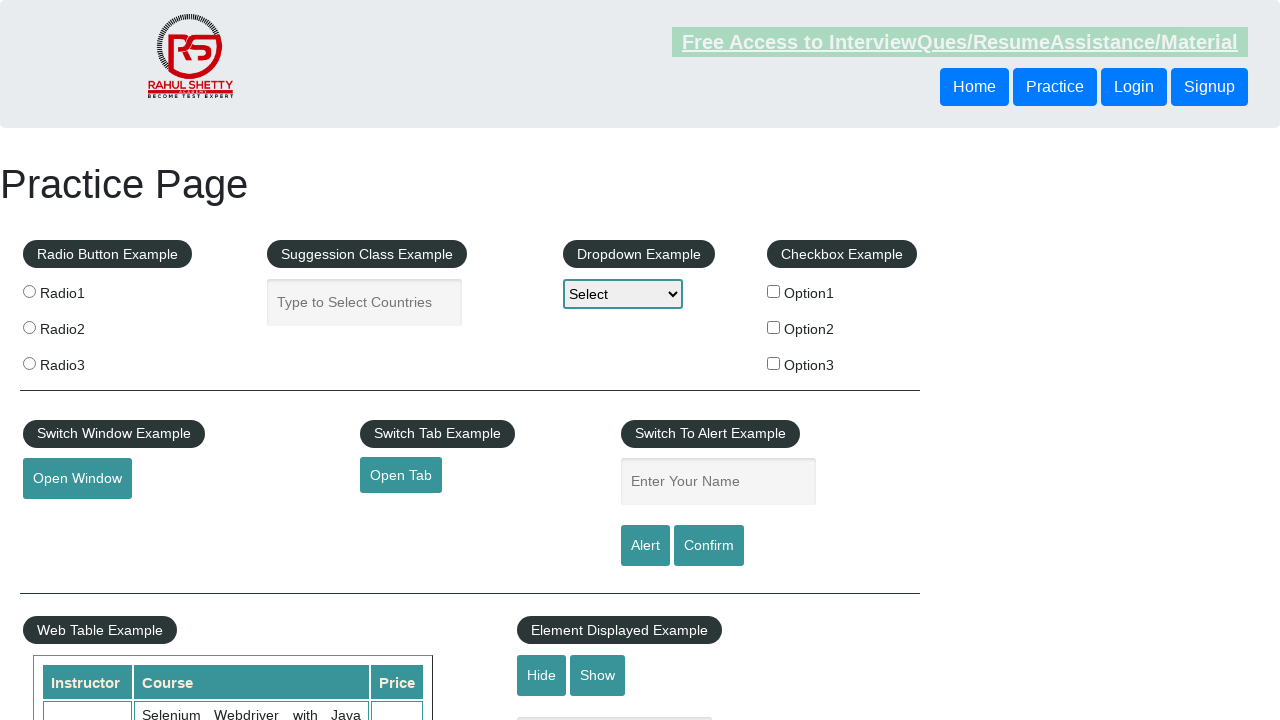

Retrieved text content from footer link: Dummy Content for Testing.
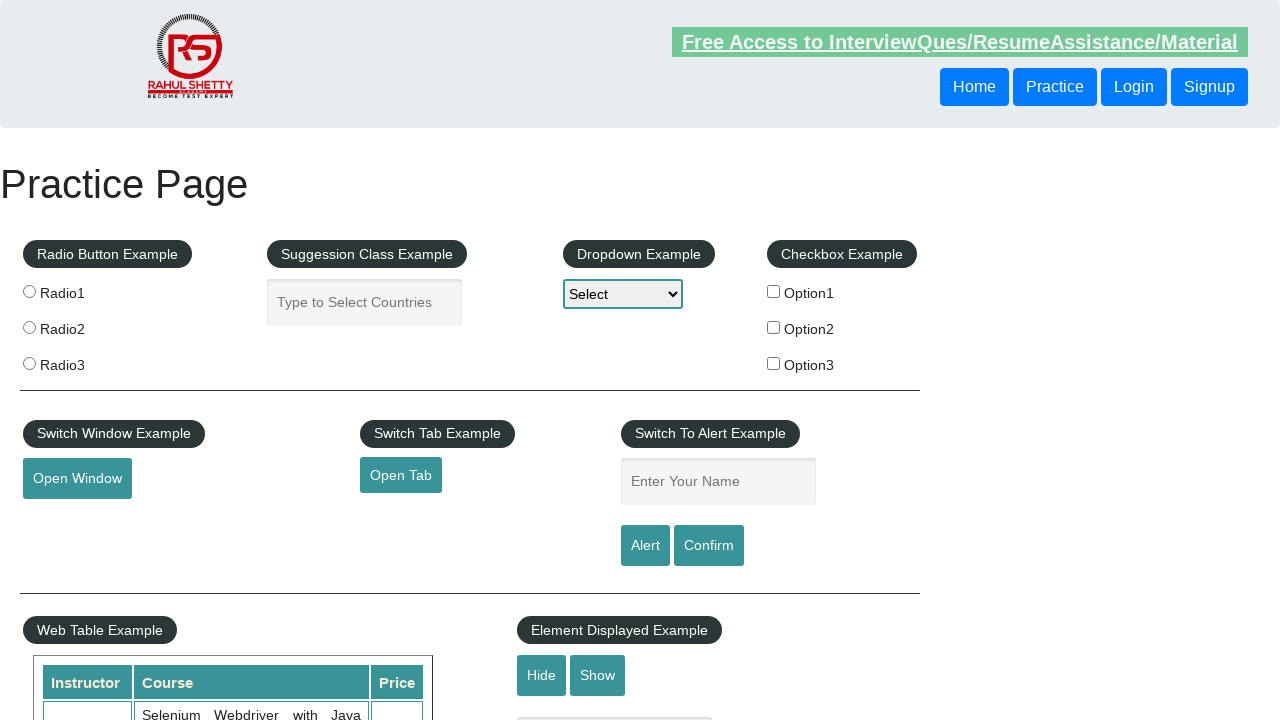

Verified that footer link 'Dummy Content for Testing.' has a valid href attribute
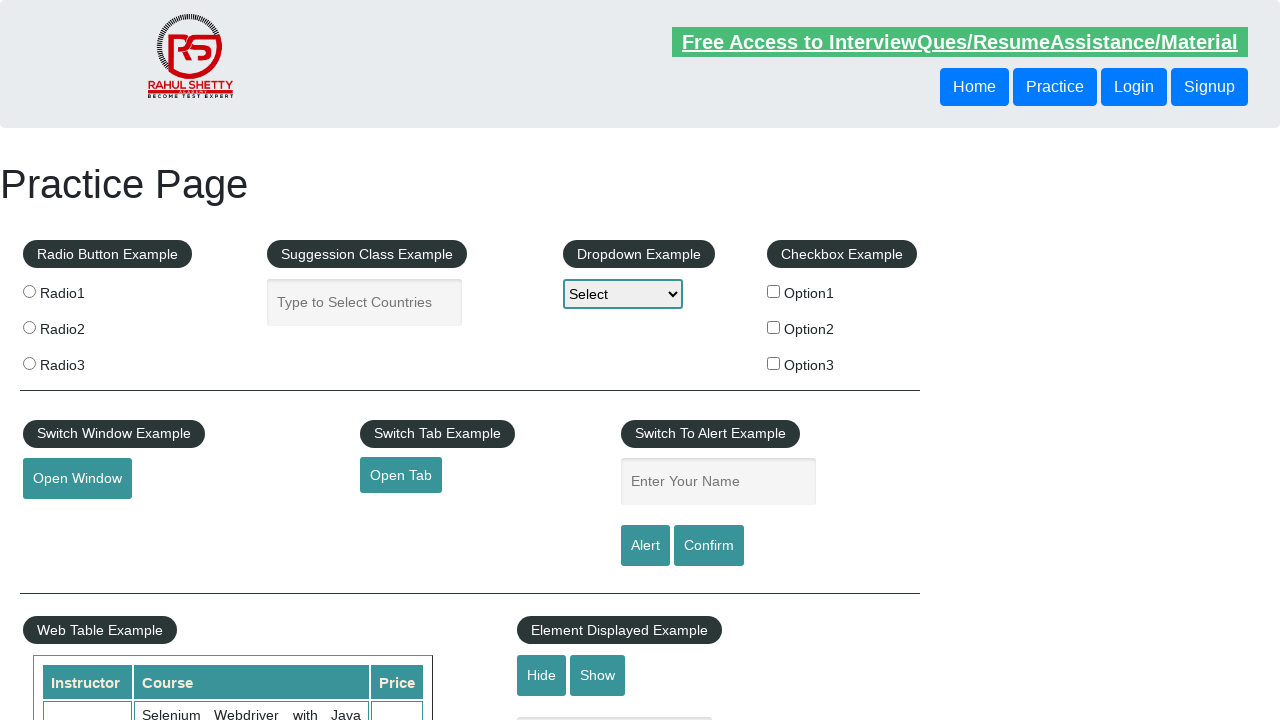

Retrieved href attribute from footer link: #
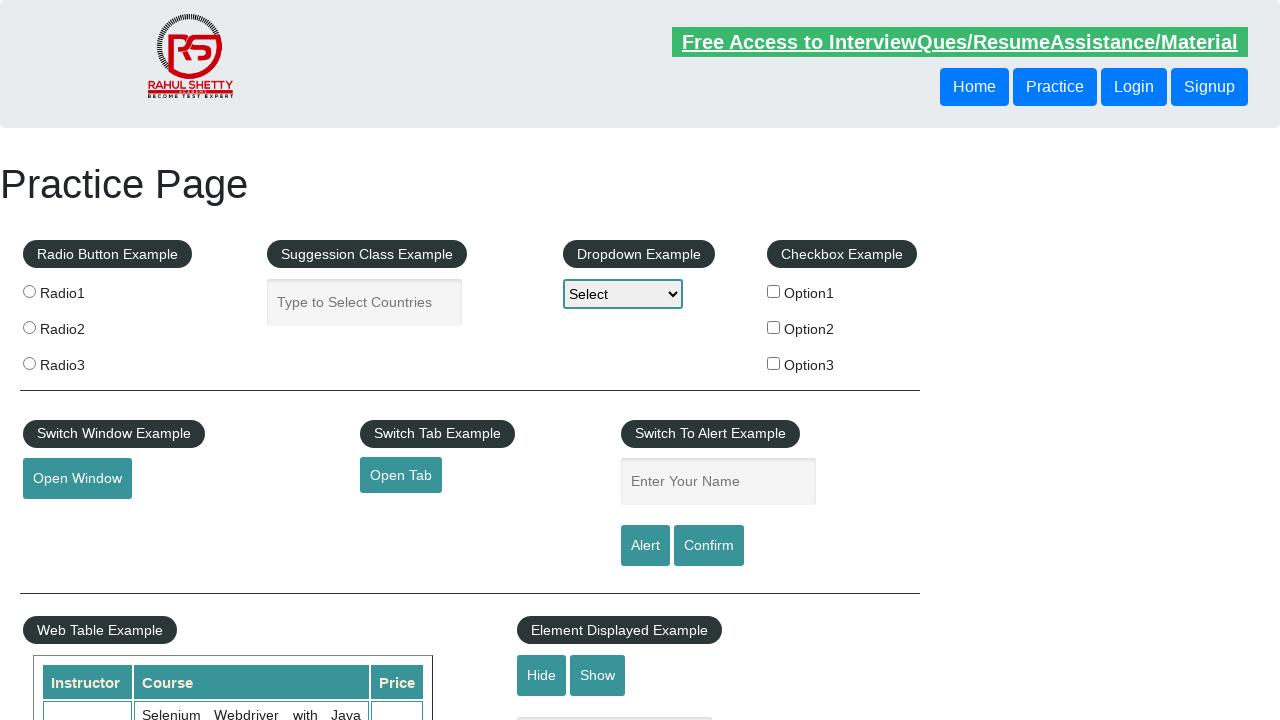

Retrieved text content from footer link: Dummy Content for Testing.
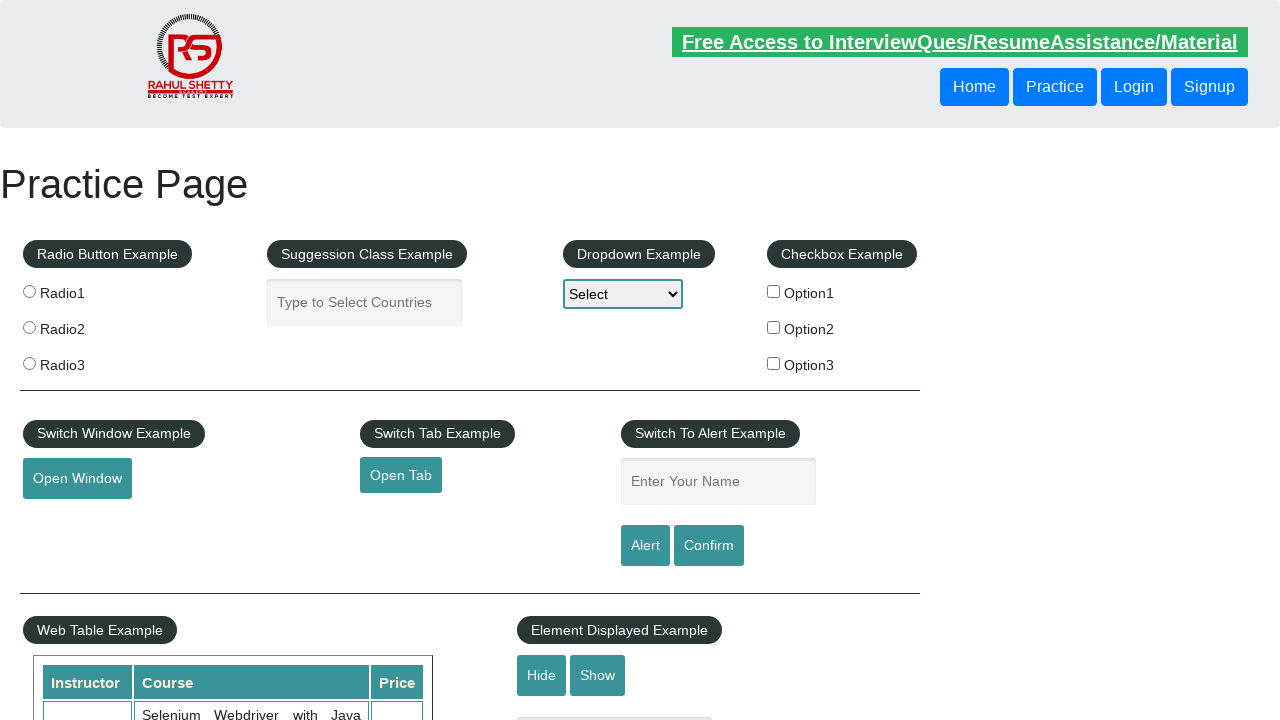

Verified that footer link 'Dummy Content for Testing.' has a valid href attribute
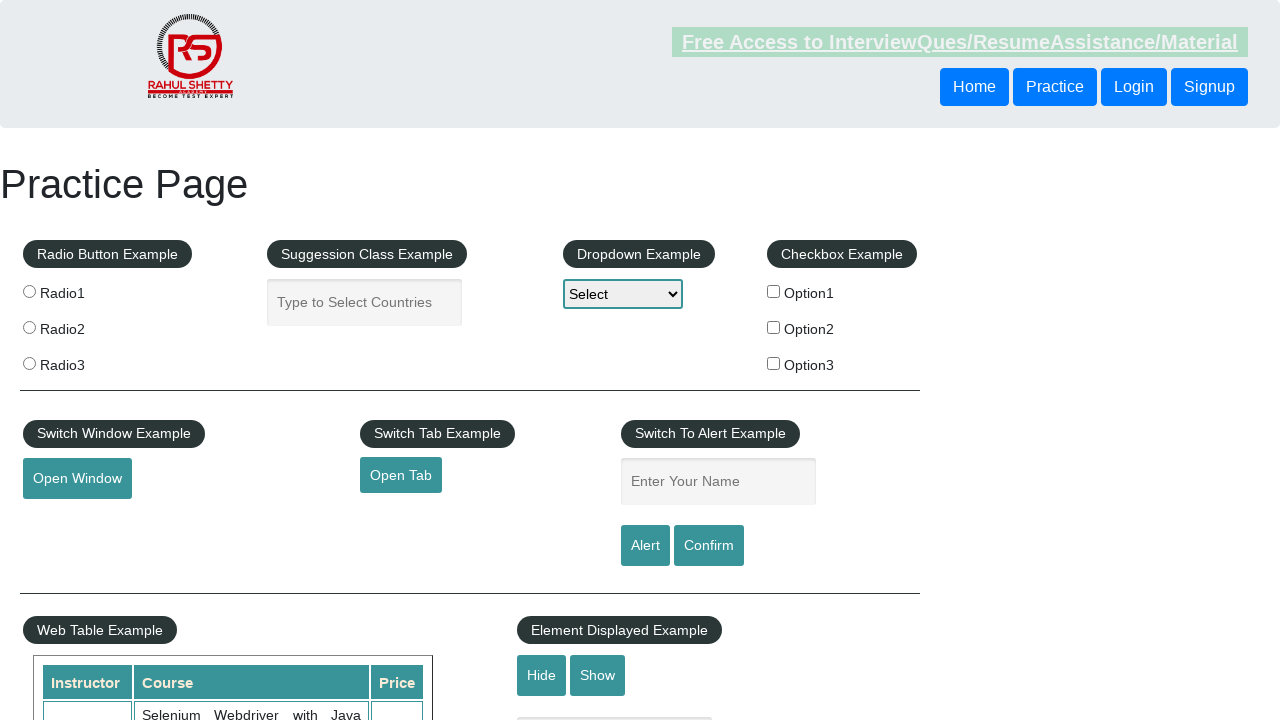

Retrieved href attribute from footer link: #
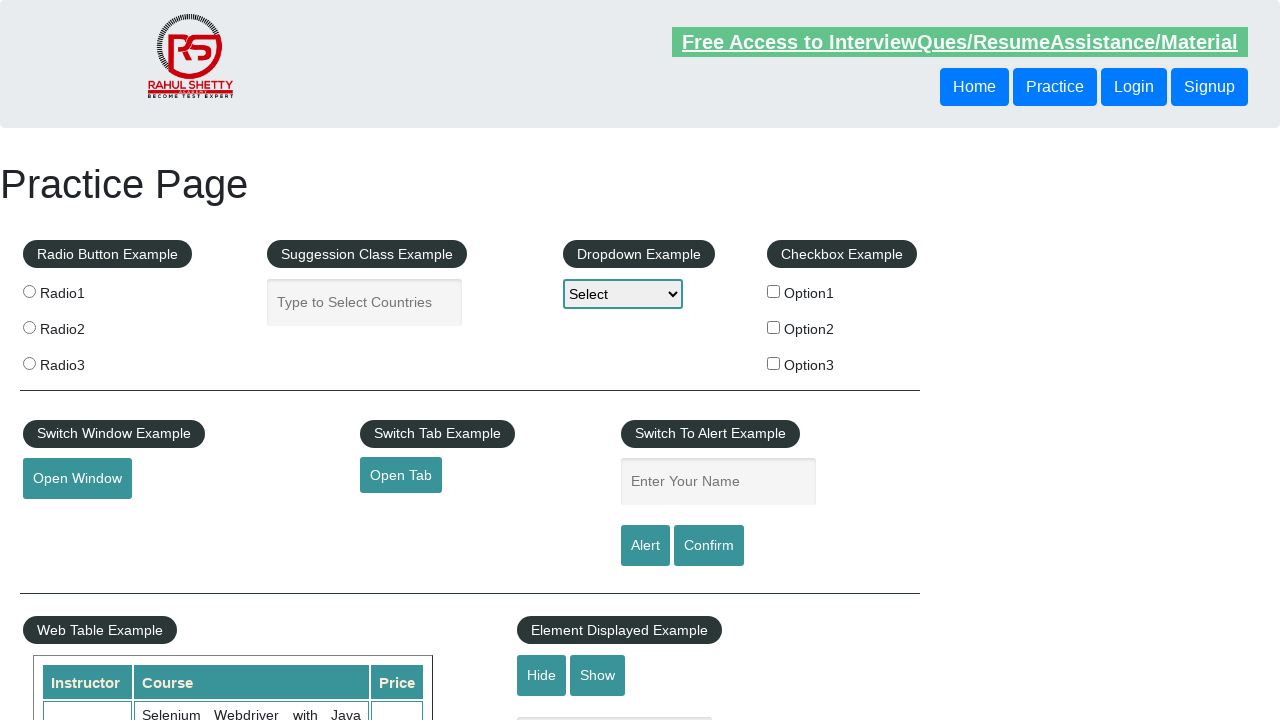

Retrieved text content from footer link: Dummy Content for Testing.
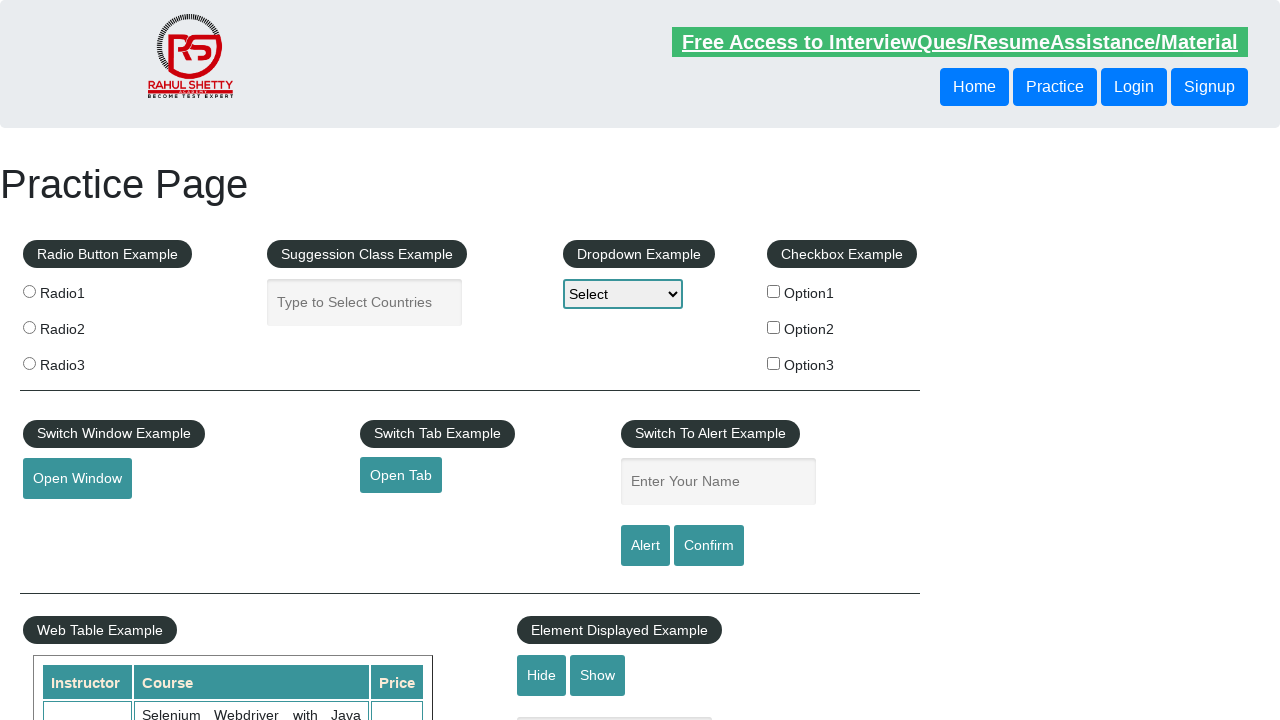

Verified that footer link 'Dummy Content for Testing.' has a valid href attribute
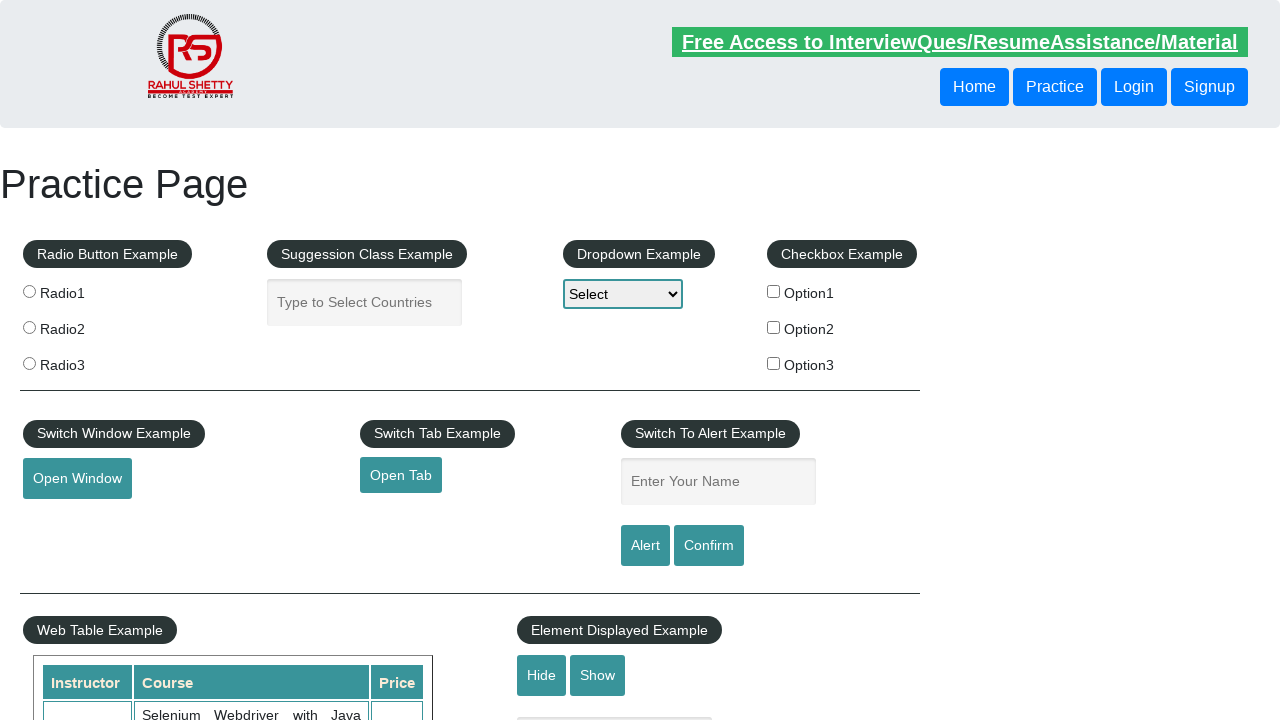

Retrieved href attribute from footer link: #
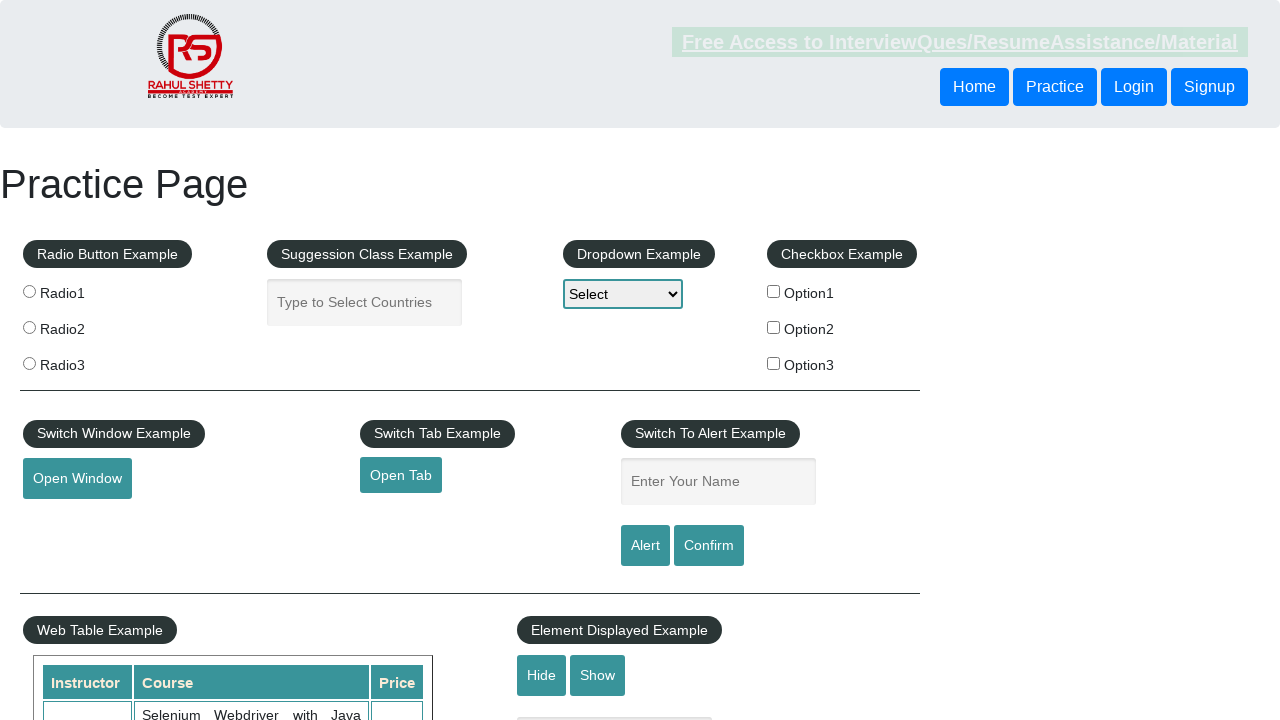

Retrieved text content from footer link: Facebook
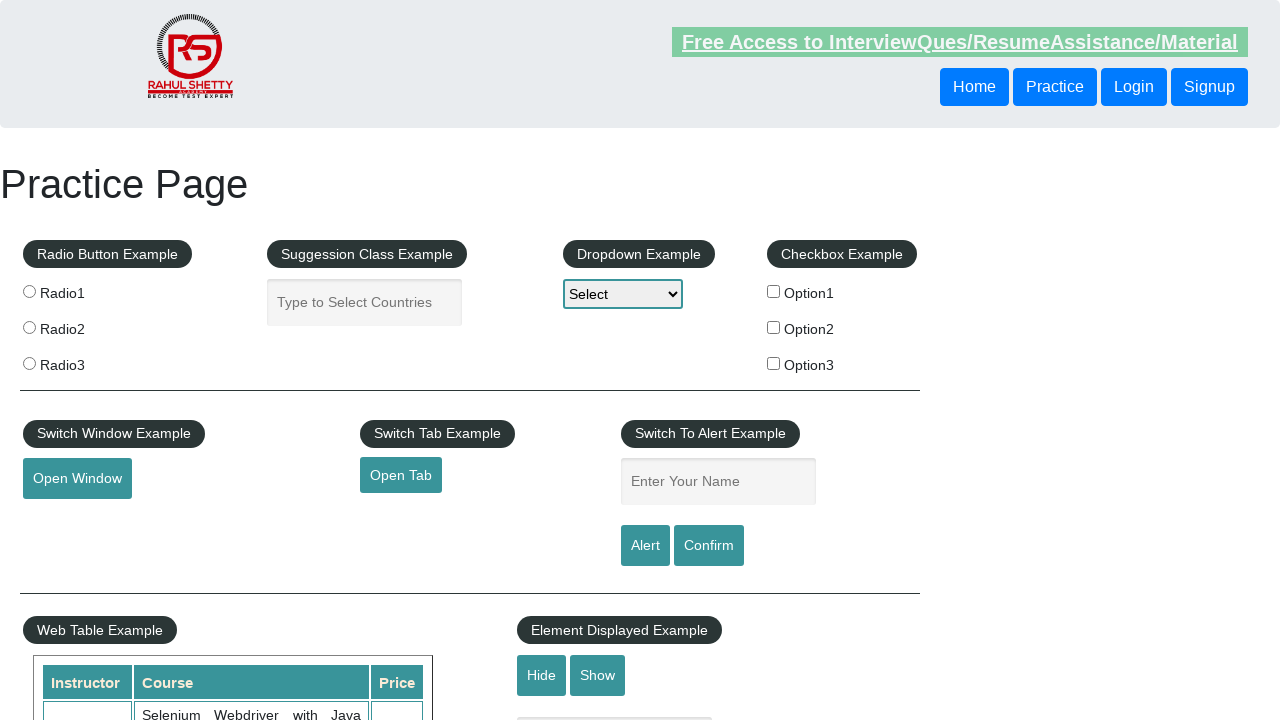

Verified that footer link 'Facebook' has a valid href attribute
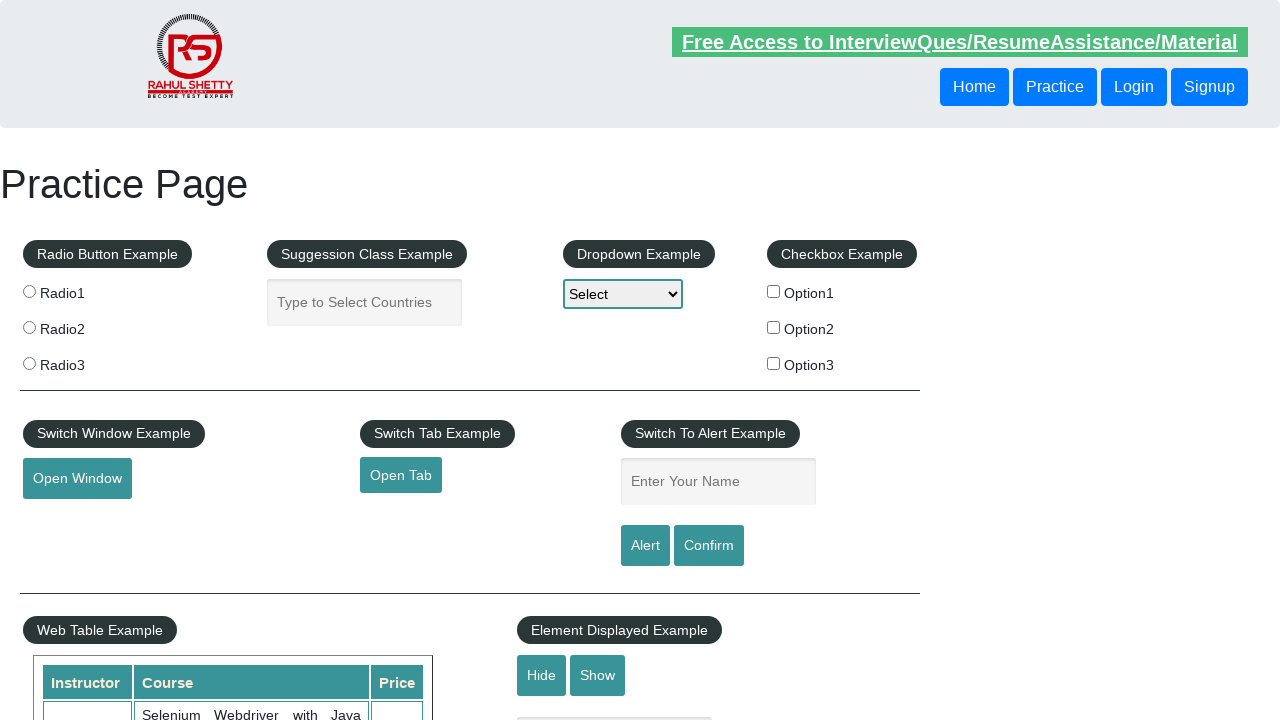

Retrieved href attribute from footer link: #
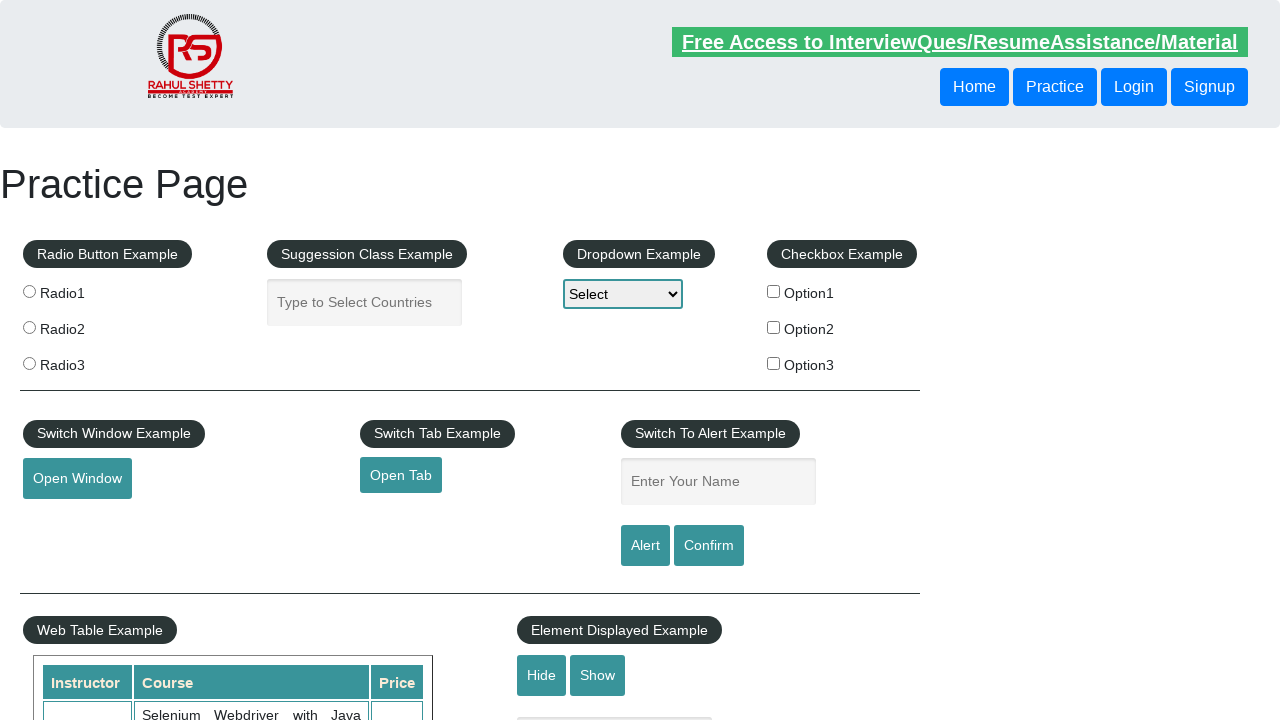

Retrieved text content from footer link: Twitter
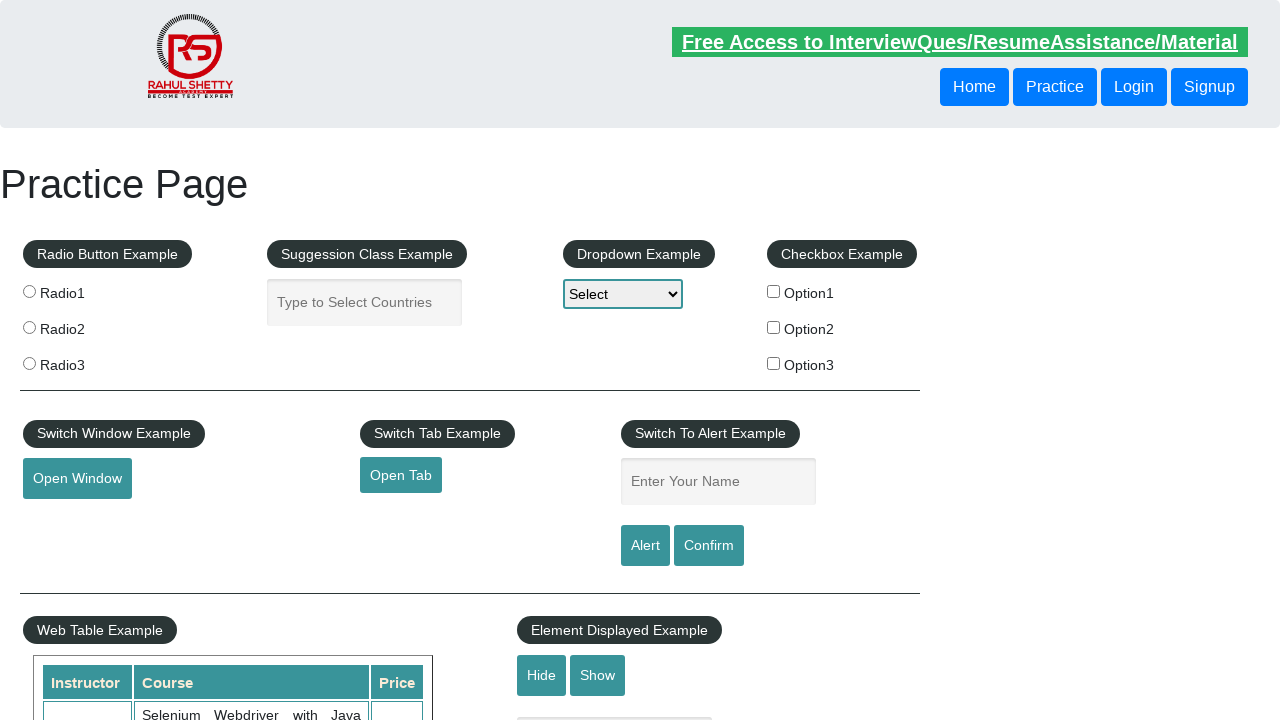

Verified that footer link 'Twitter' has a valid href attribute
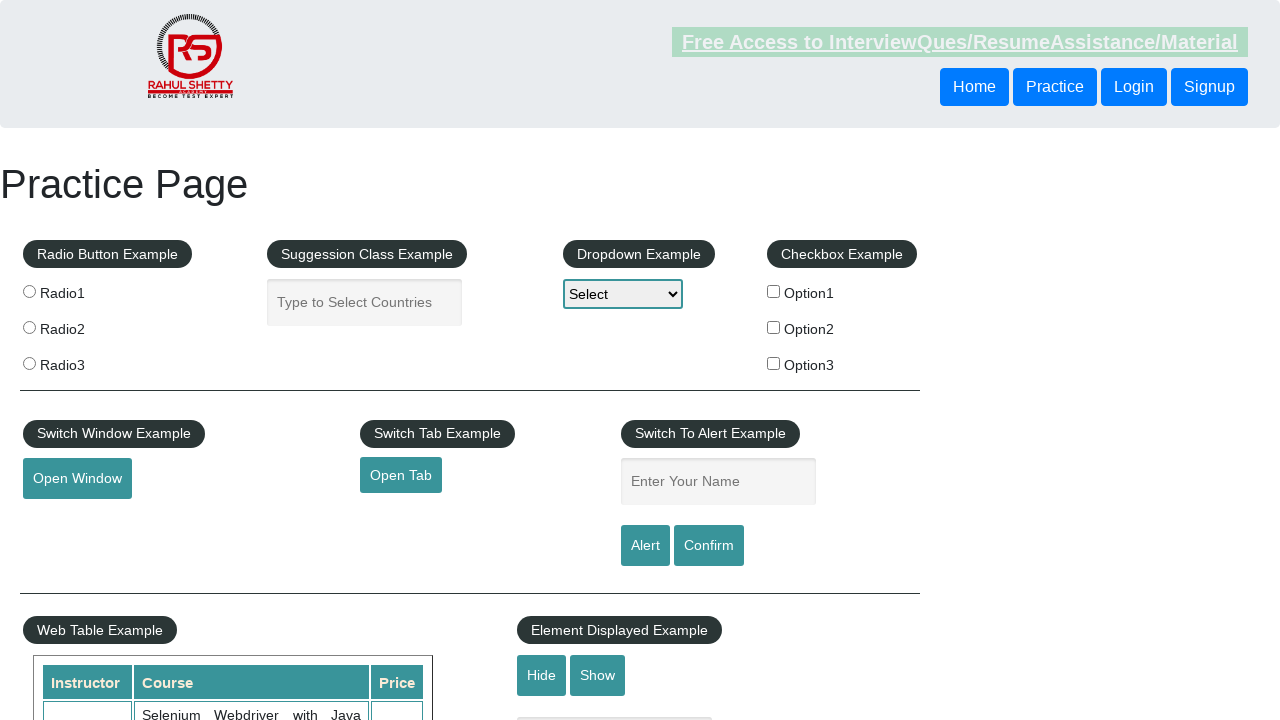

Retrieved href attribute from footer link: #
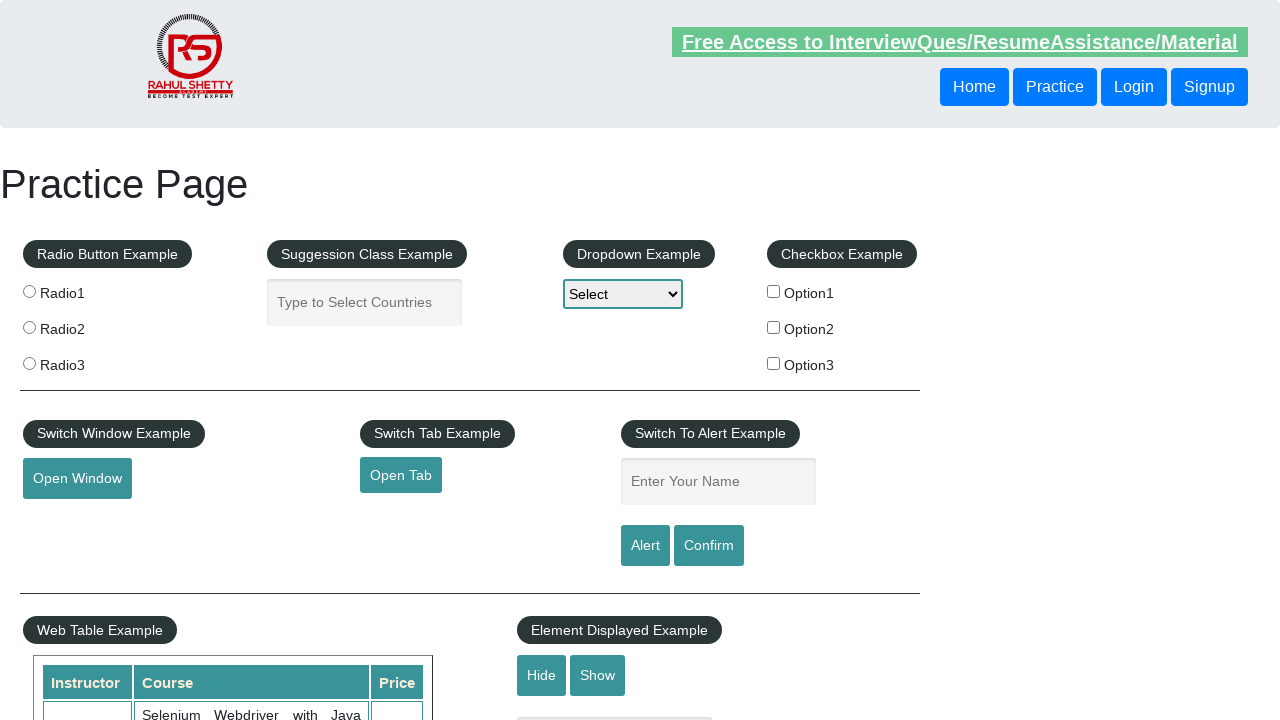

Retrieved text content from footer link: Google+
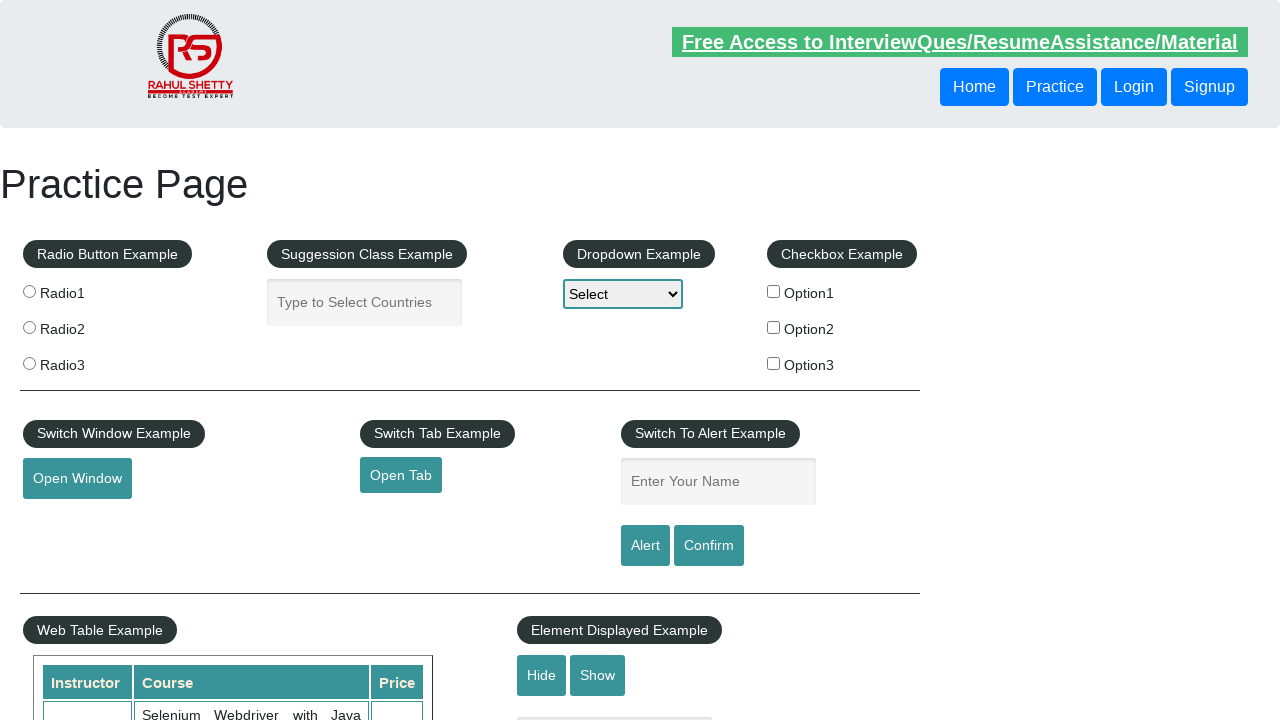

Verified that footer link 'Google+' has a valid href attribute
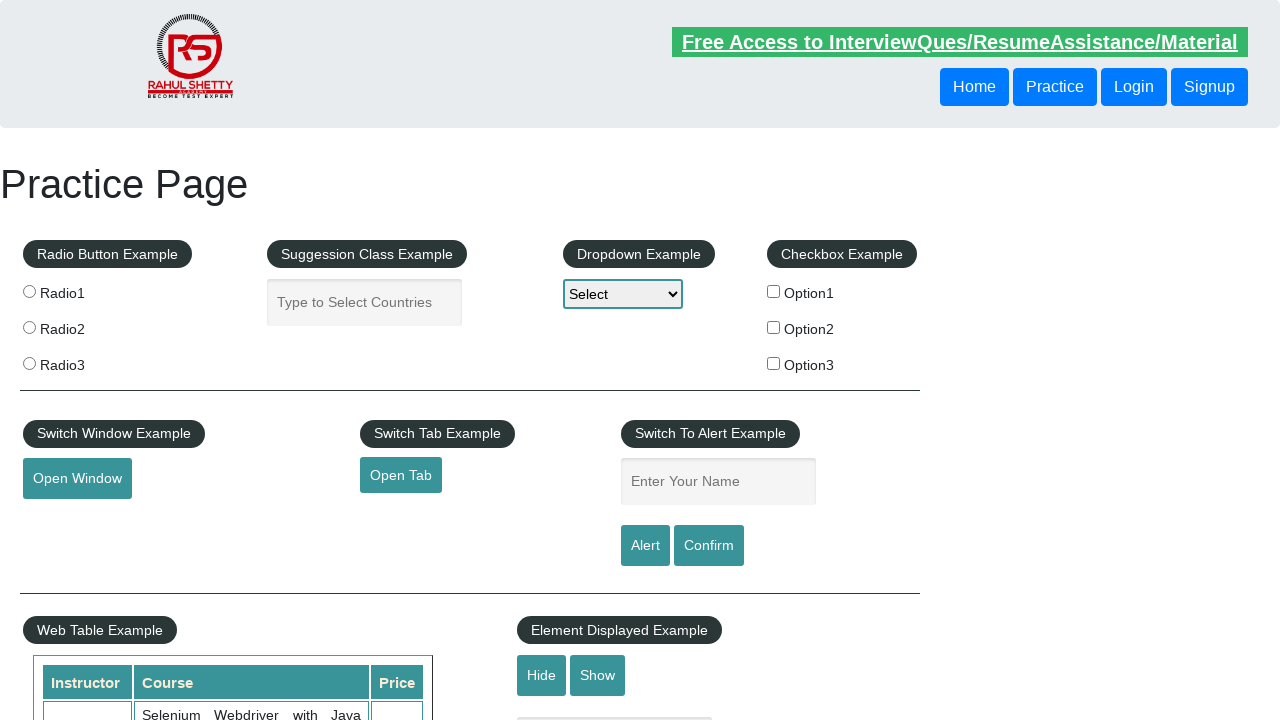

Retrieved href attribute from footer link: #
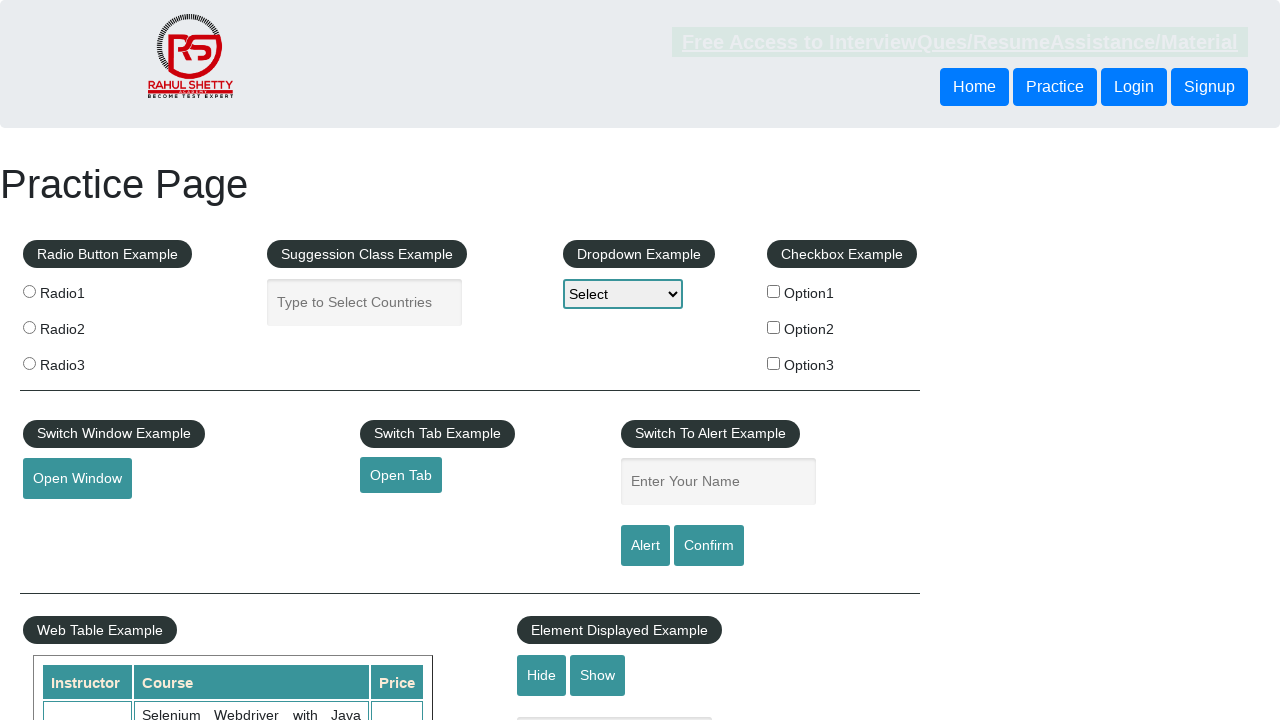

Retrieved text content from footer link: Youtube
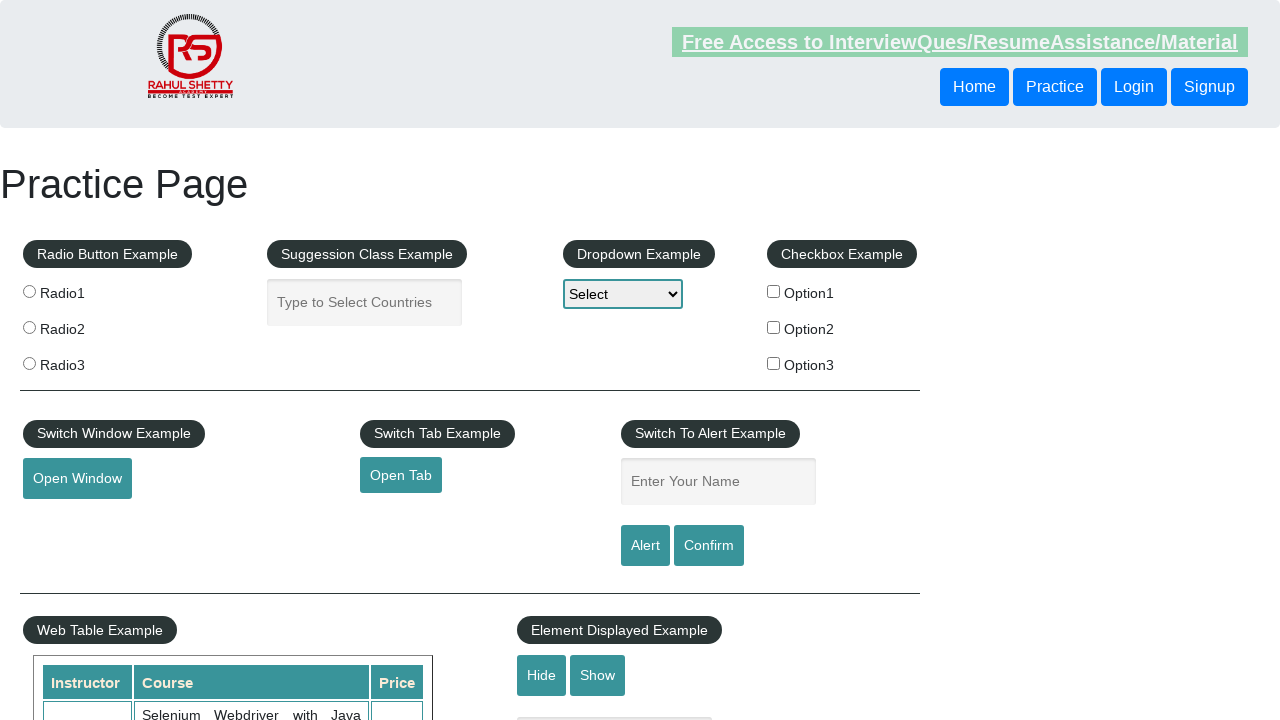

Verified that footer link 'Youtube' has a valid href attribute
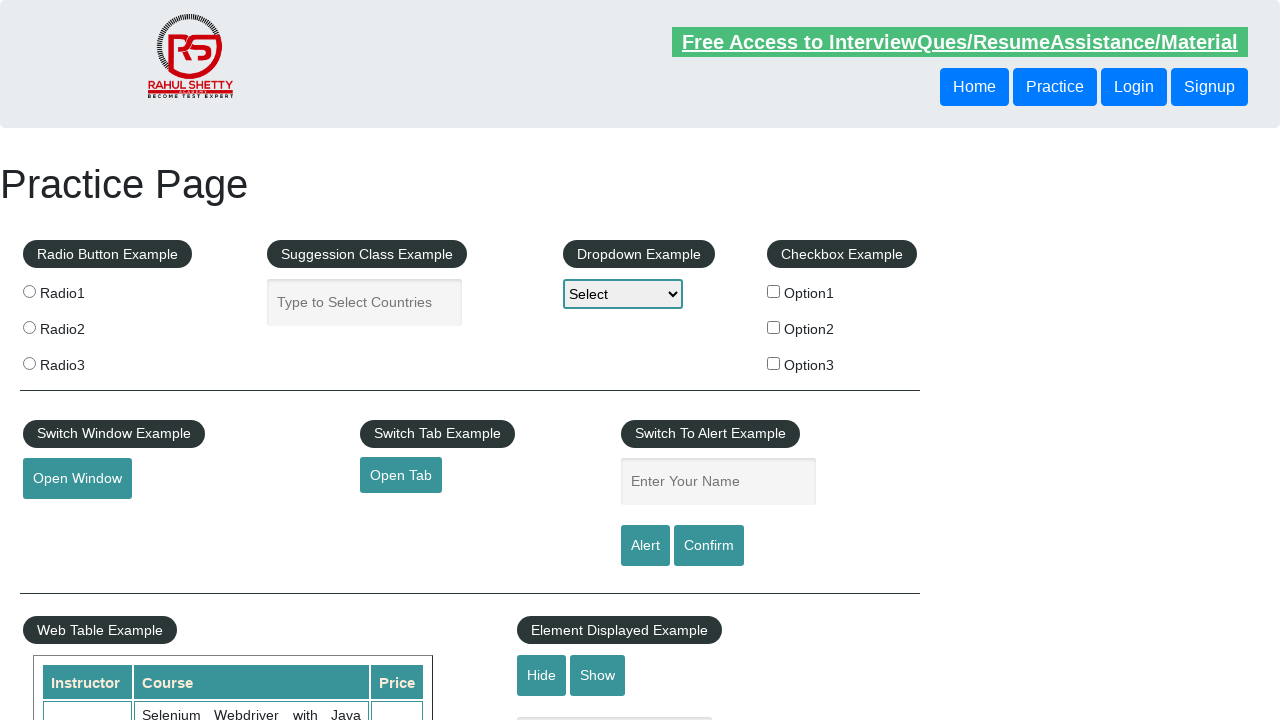

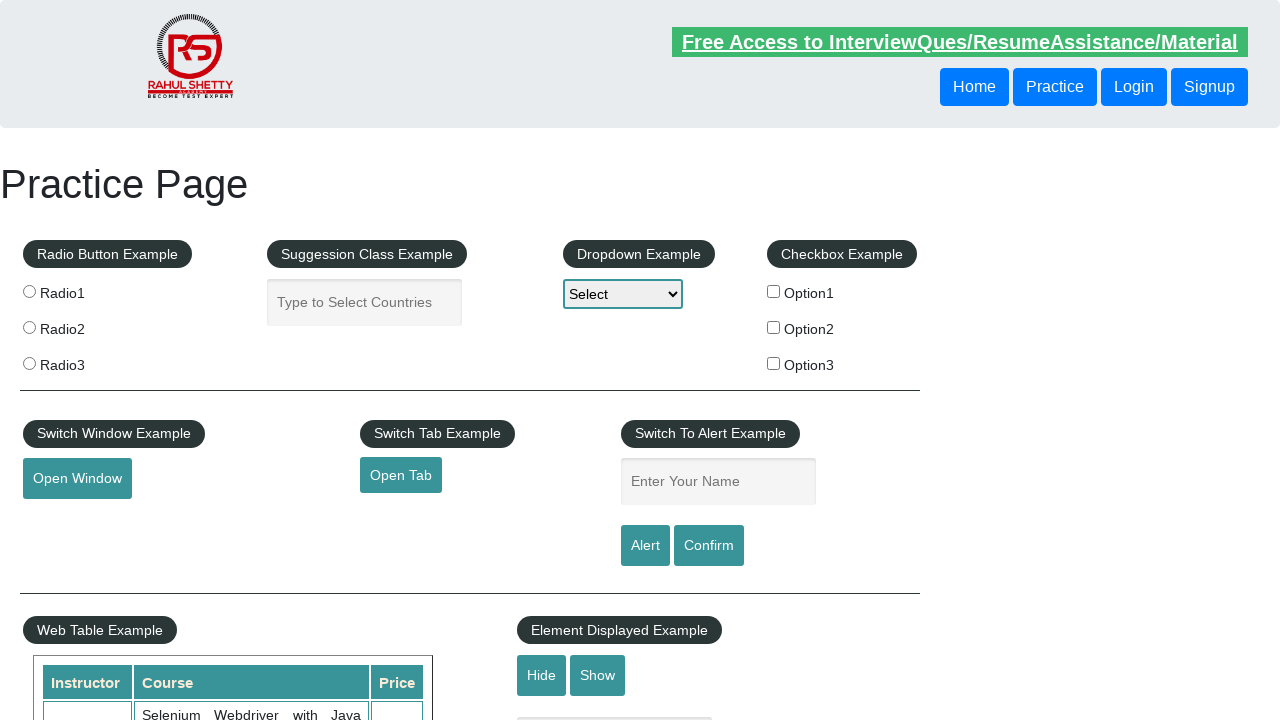